Automates playing the 2048 game by analyzing tile positions and making strategic moves to combine matching numbers

Starting URL: https://play2048.co

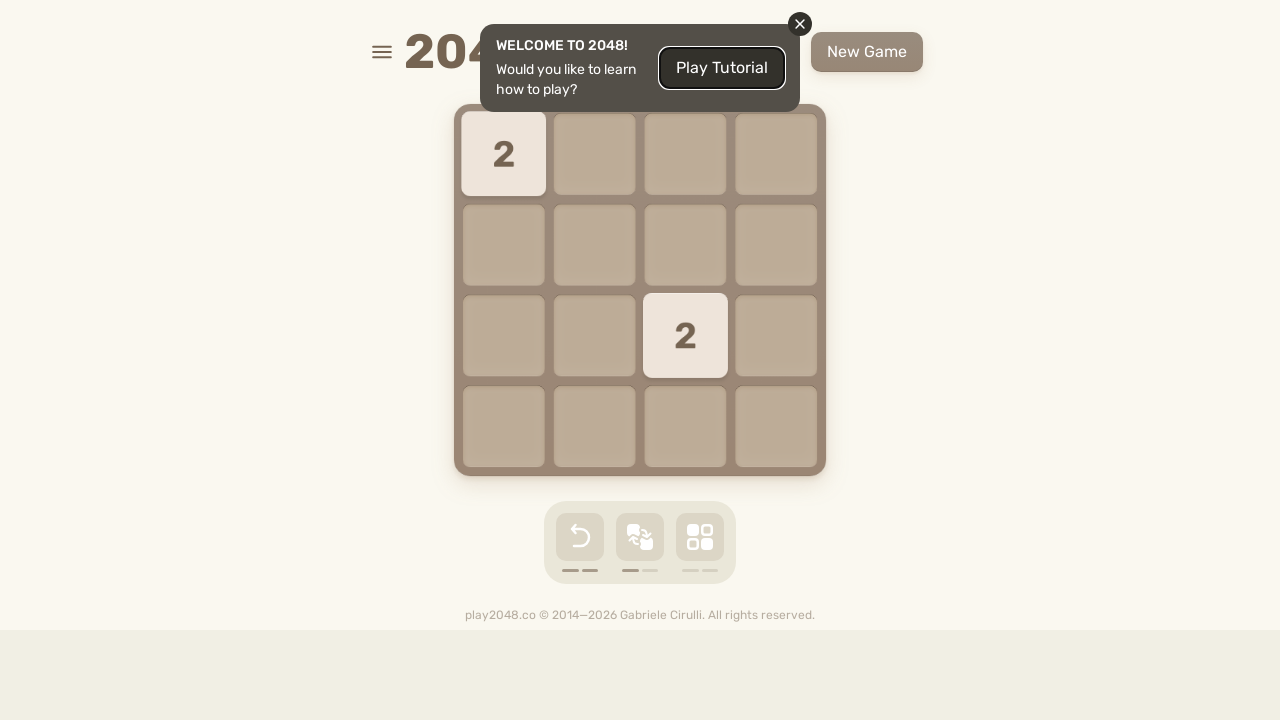

Made strategic move: ArrowRight
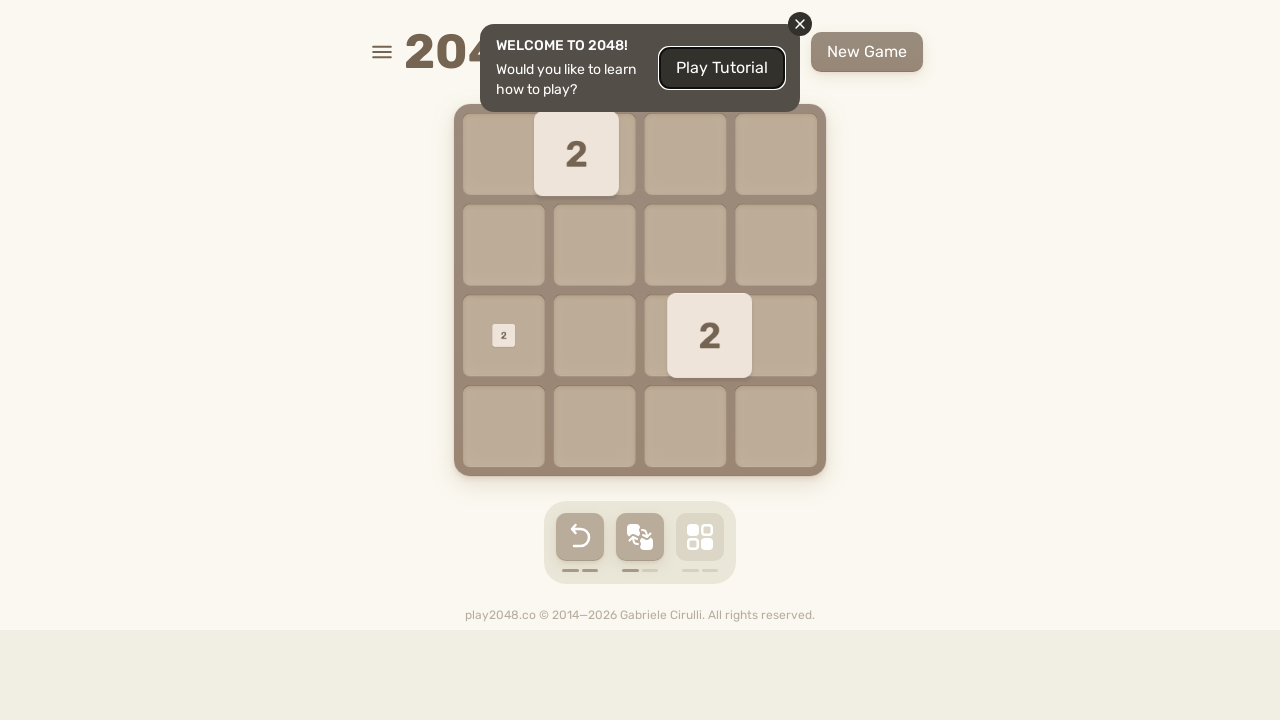

Made strategic move: ArrowLeft
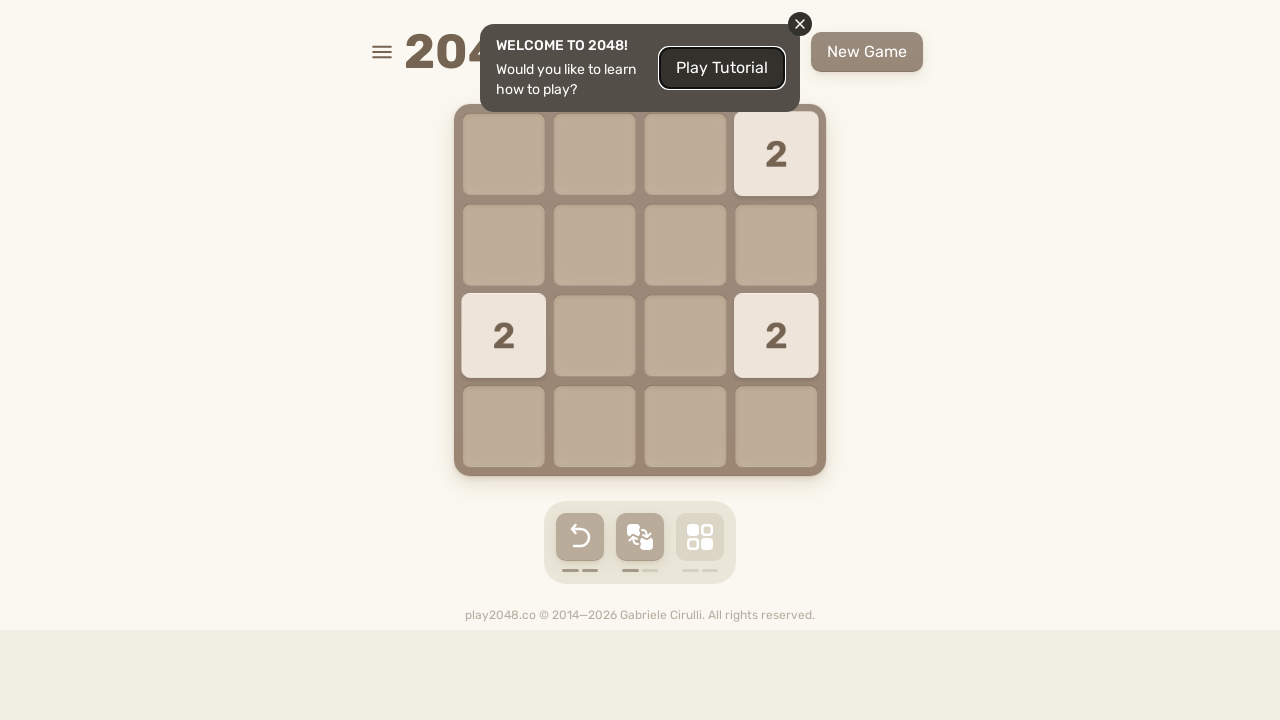

Made strategic move: ArrowLeft
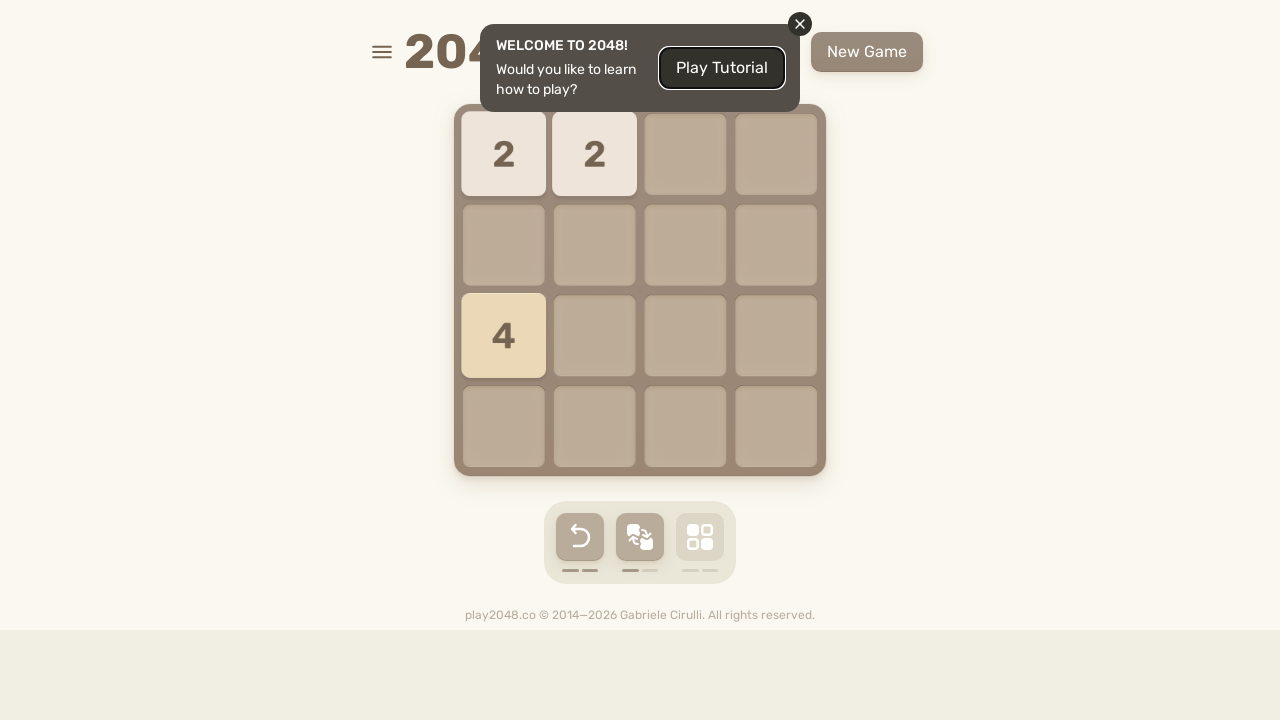

Made strategic move: ArrowLeft
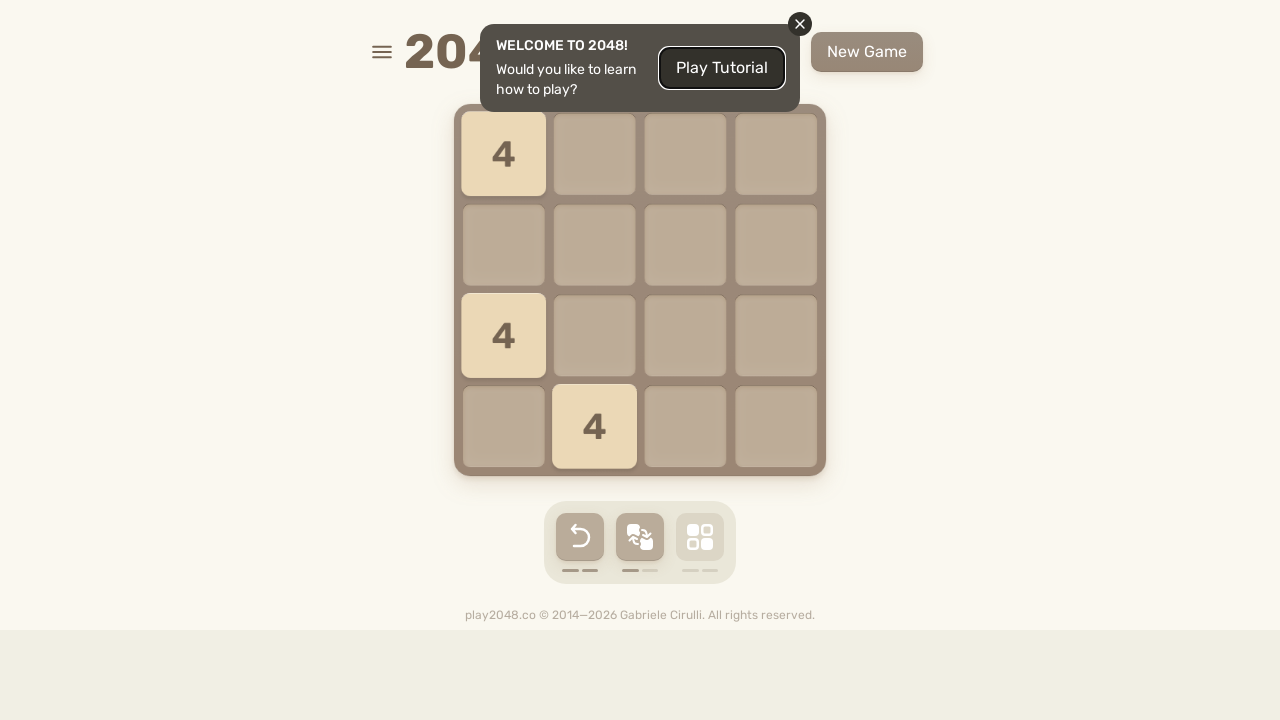

Made strategic move: ArrowLeft
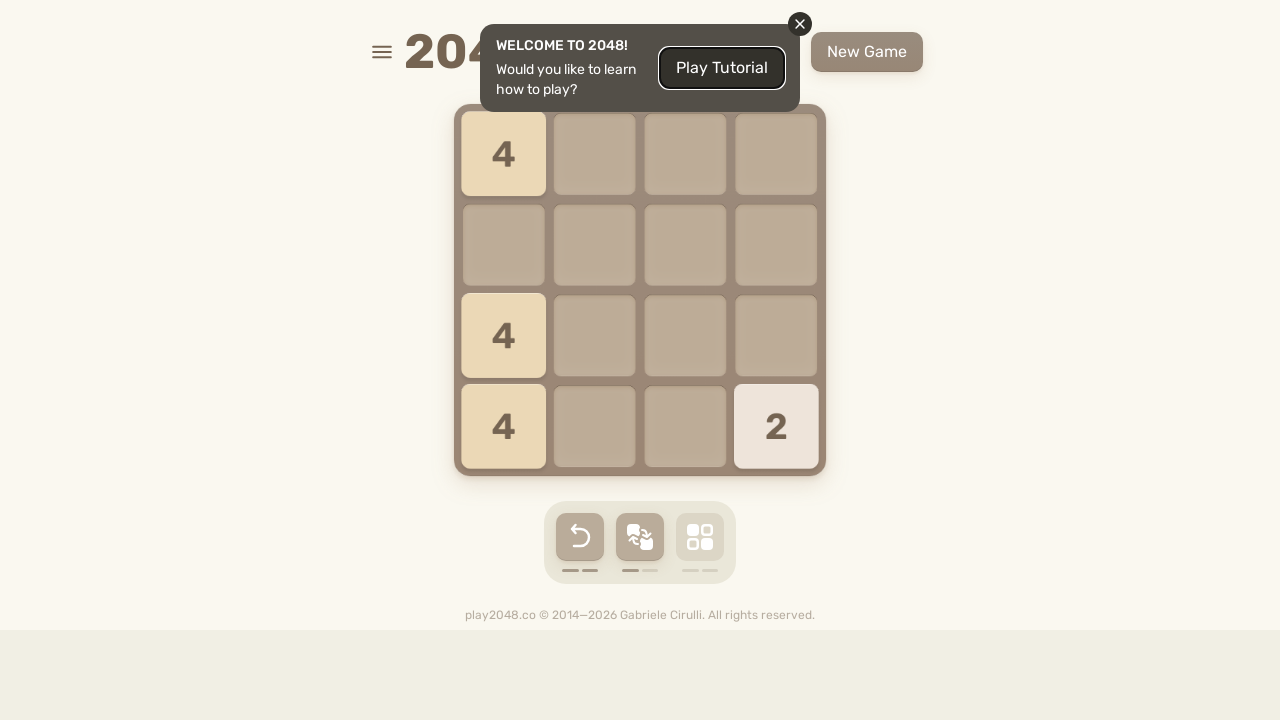

Made strategic move: ArrowUp
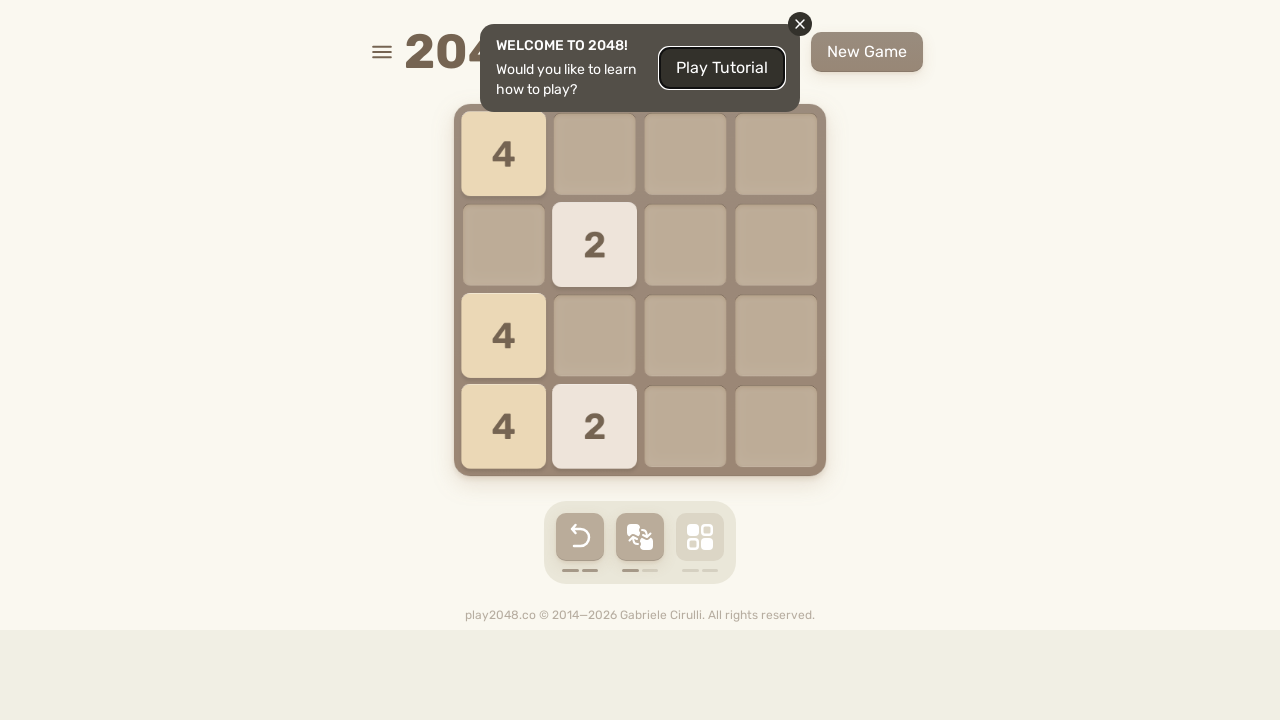

Made strategic move: ArrowDown
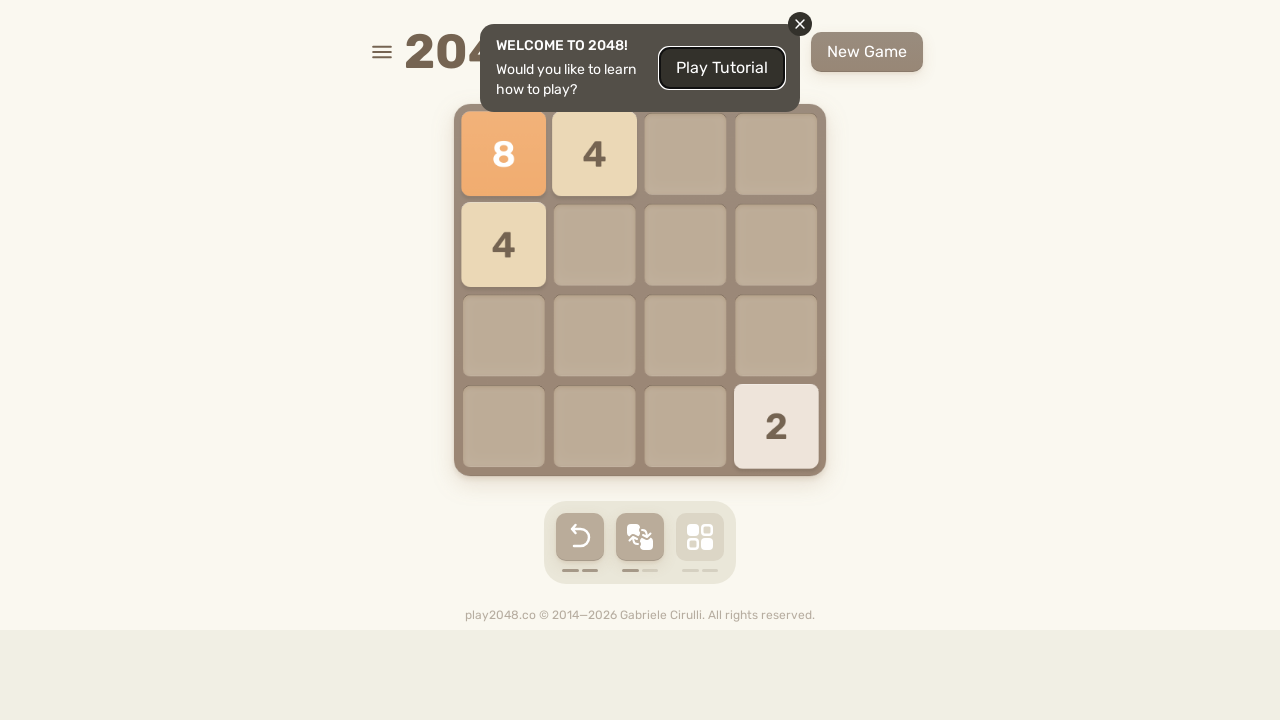

Made strategic move: ArrowLeft
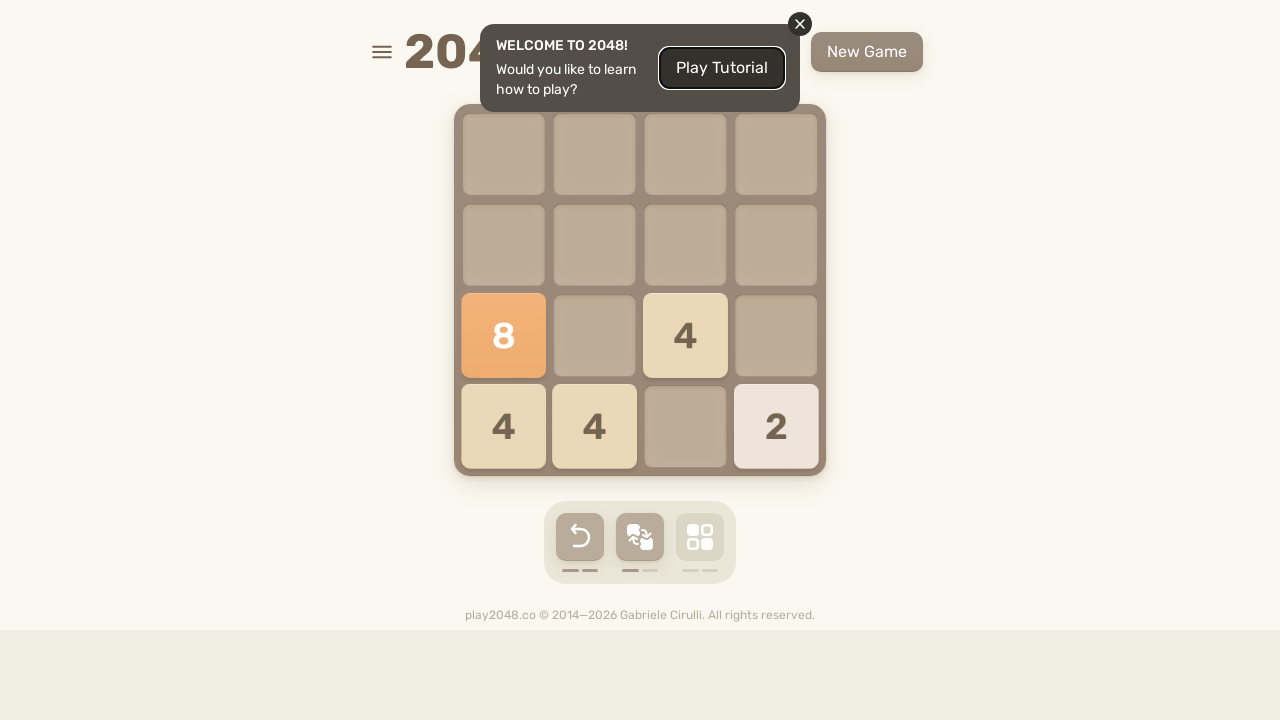

Made strategic move: ArrowLeft
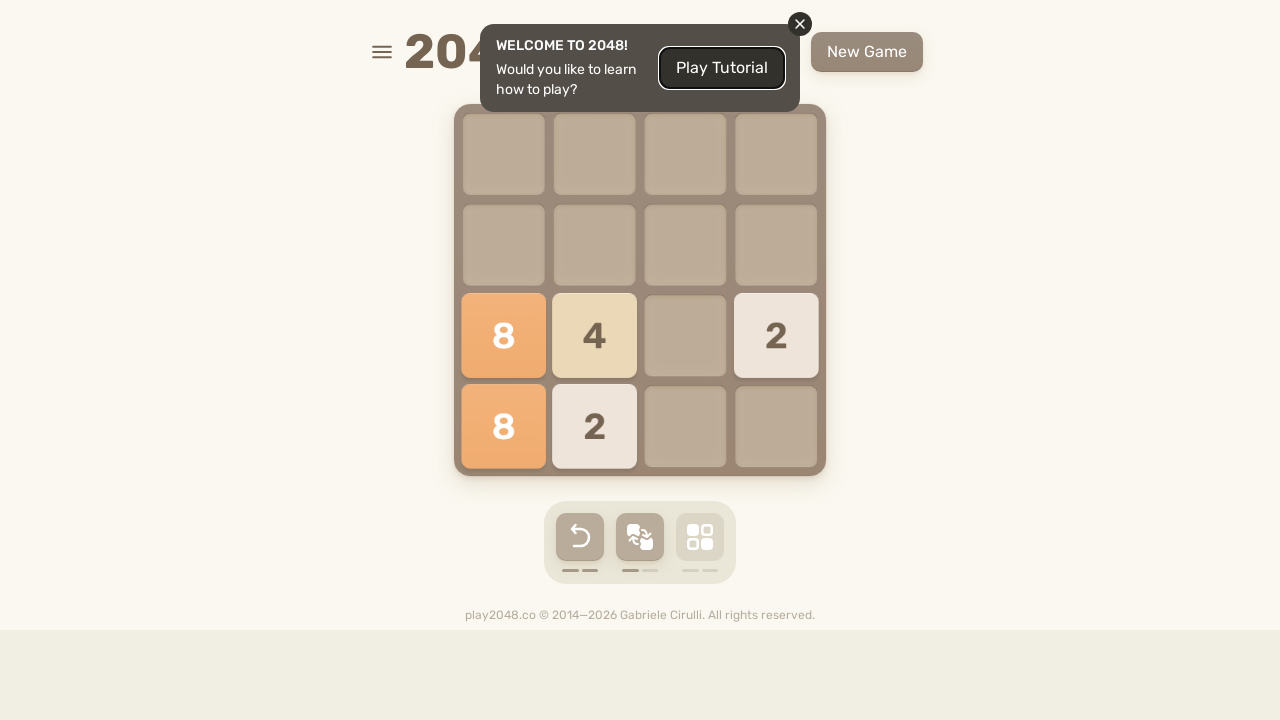

Made strategic move: ArrowLeft
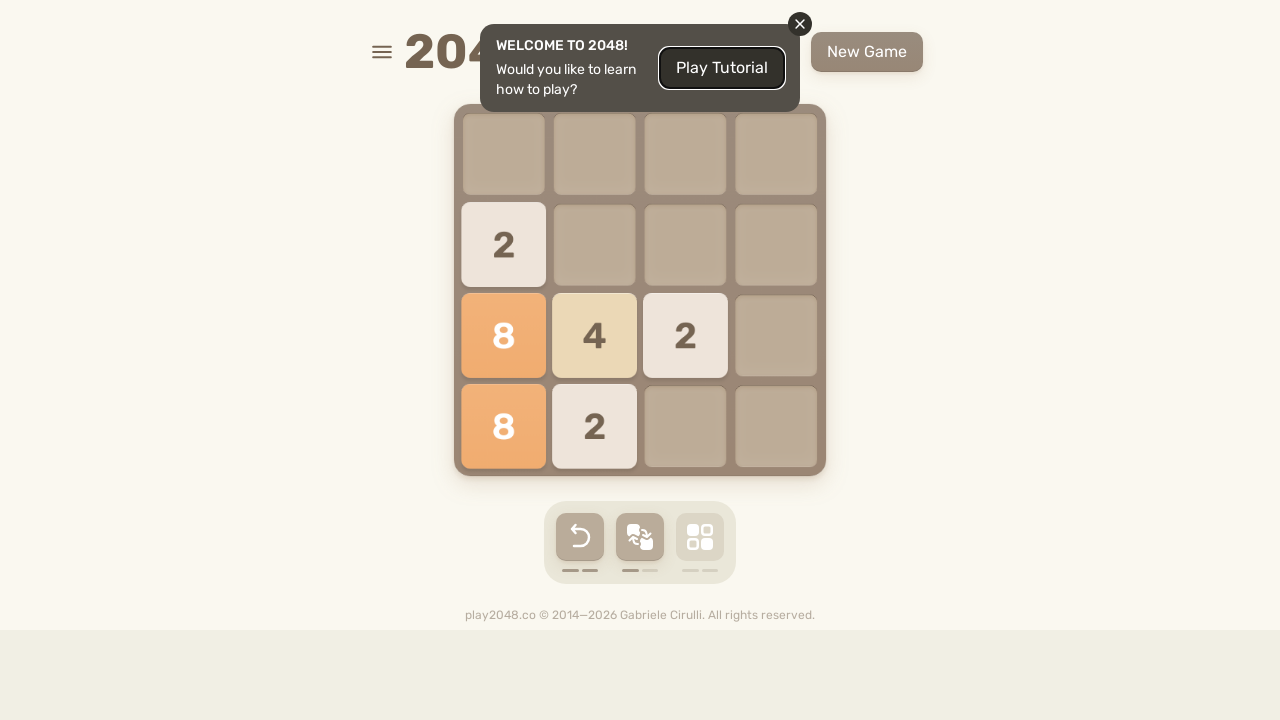

Made strategic move: ArrowRight
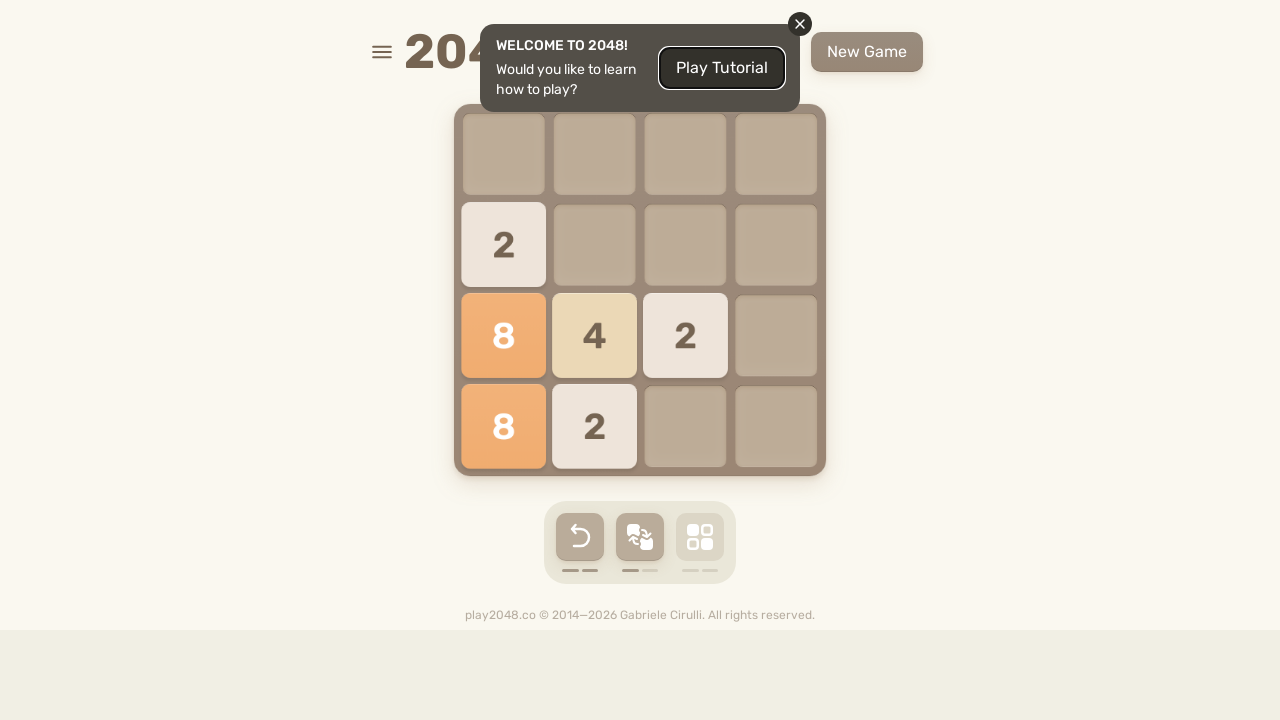

Made strategic move: ArrowRight
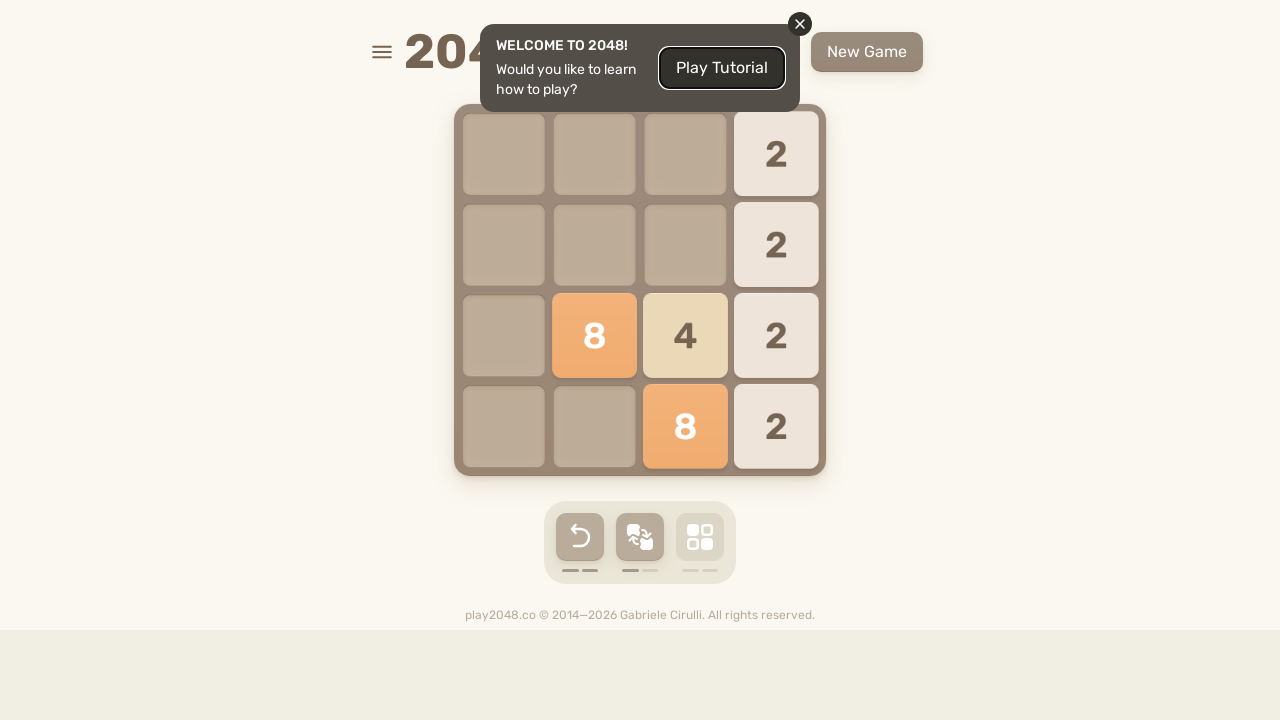

Made strategic move: ArrowRight
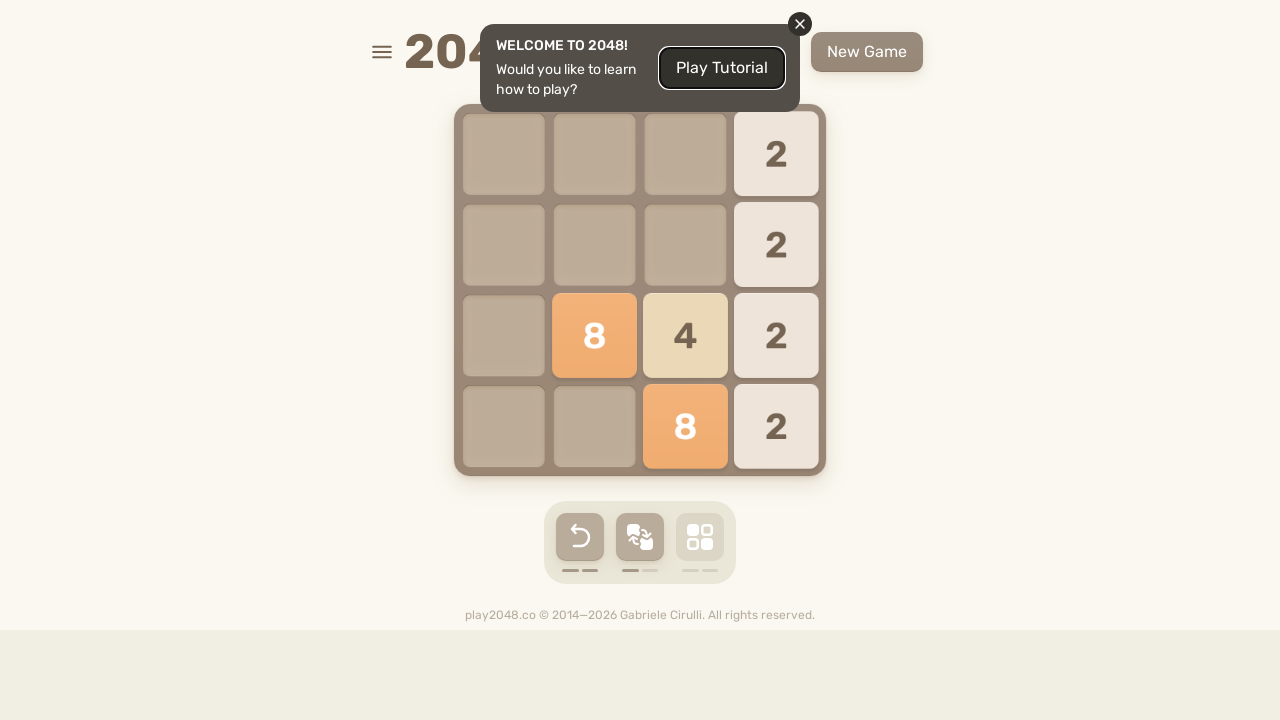

Made strategic move: ArrowLeft
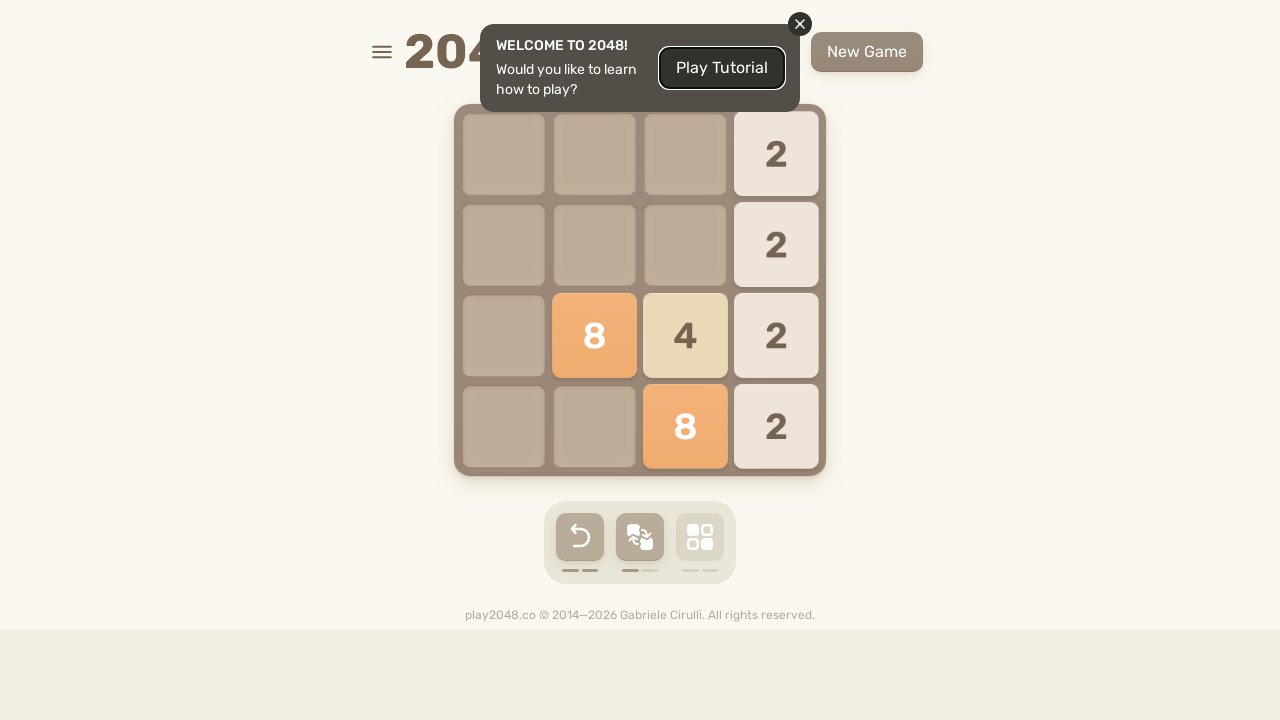

Made strategic move: ArrowUp
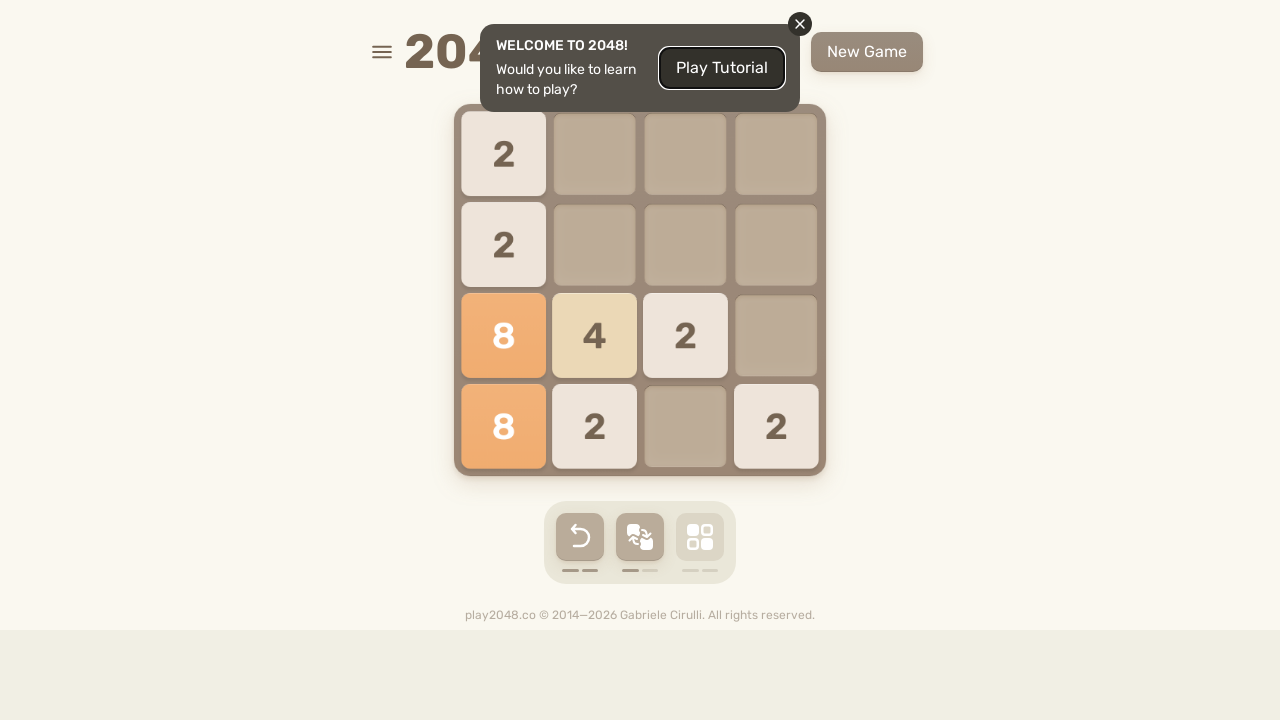

Made strategic move: ArrowUp
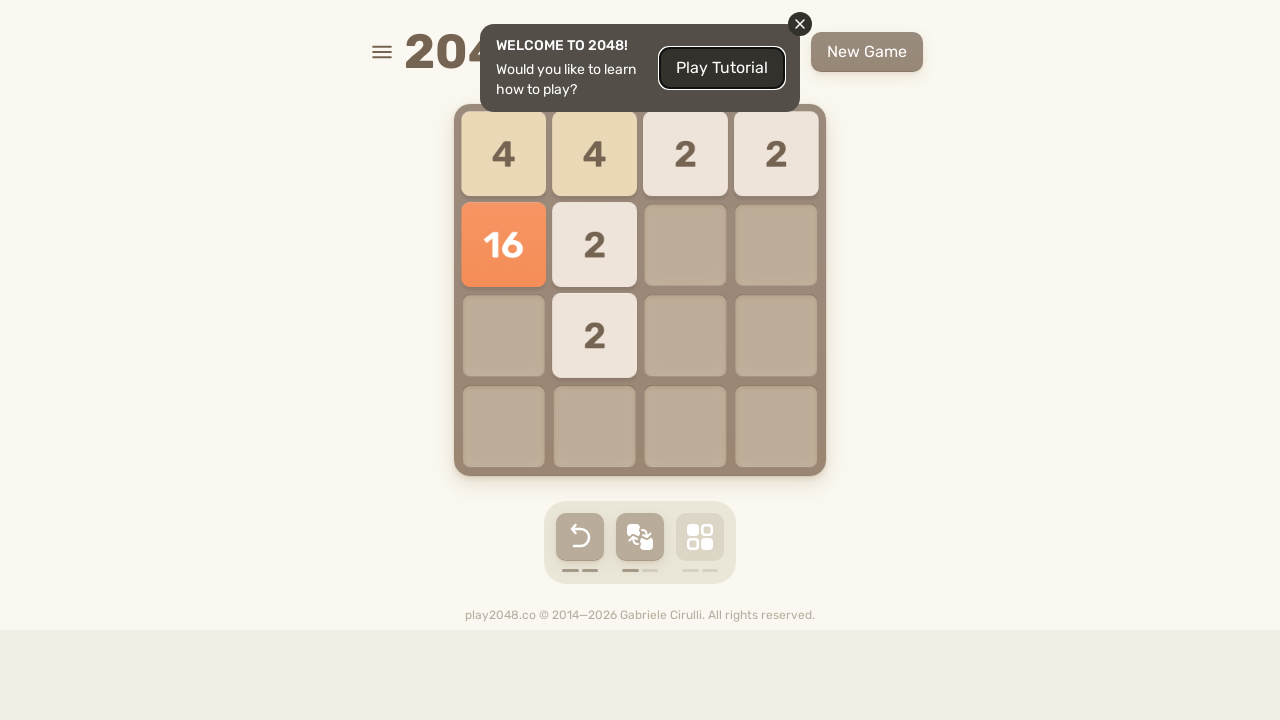

Made strategic move: ArrowDown
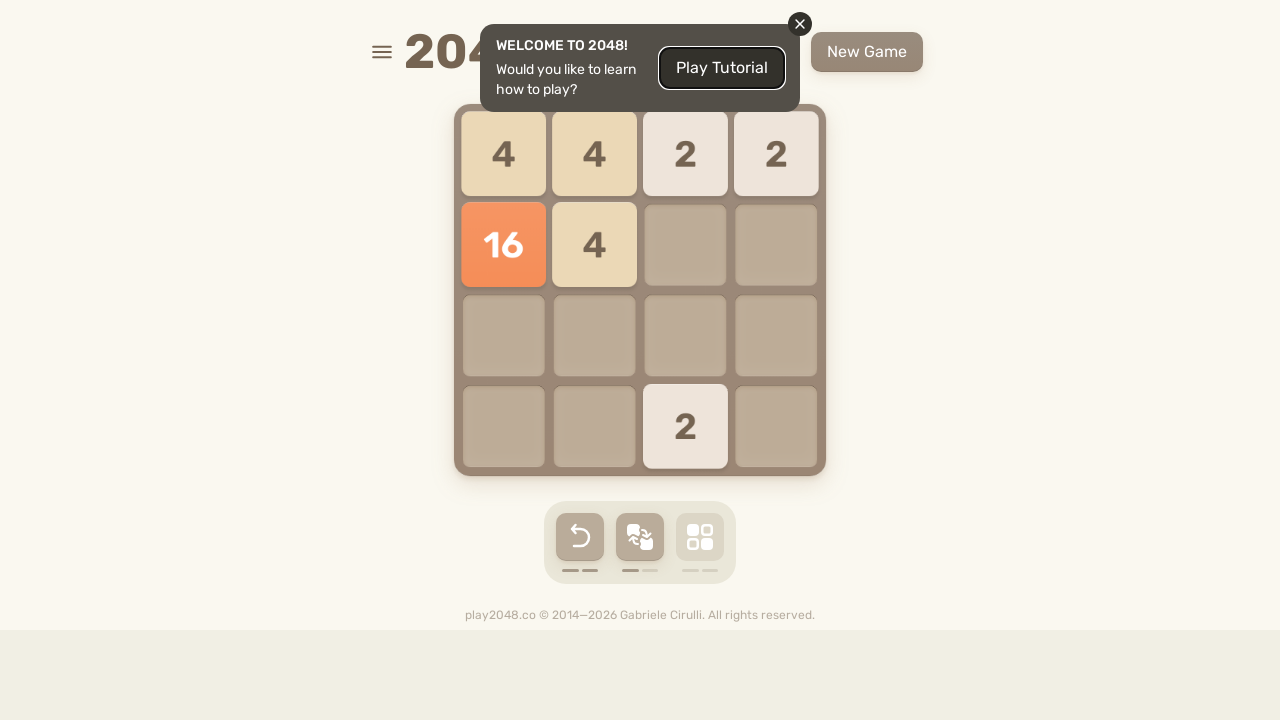

Made strategic move: ArrowDown
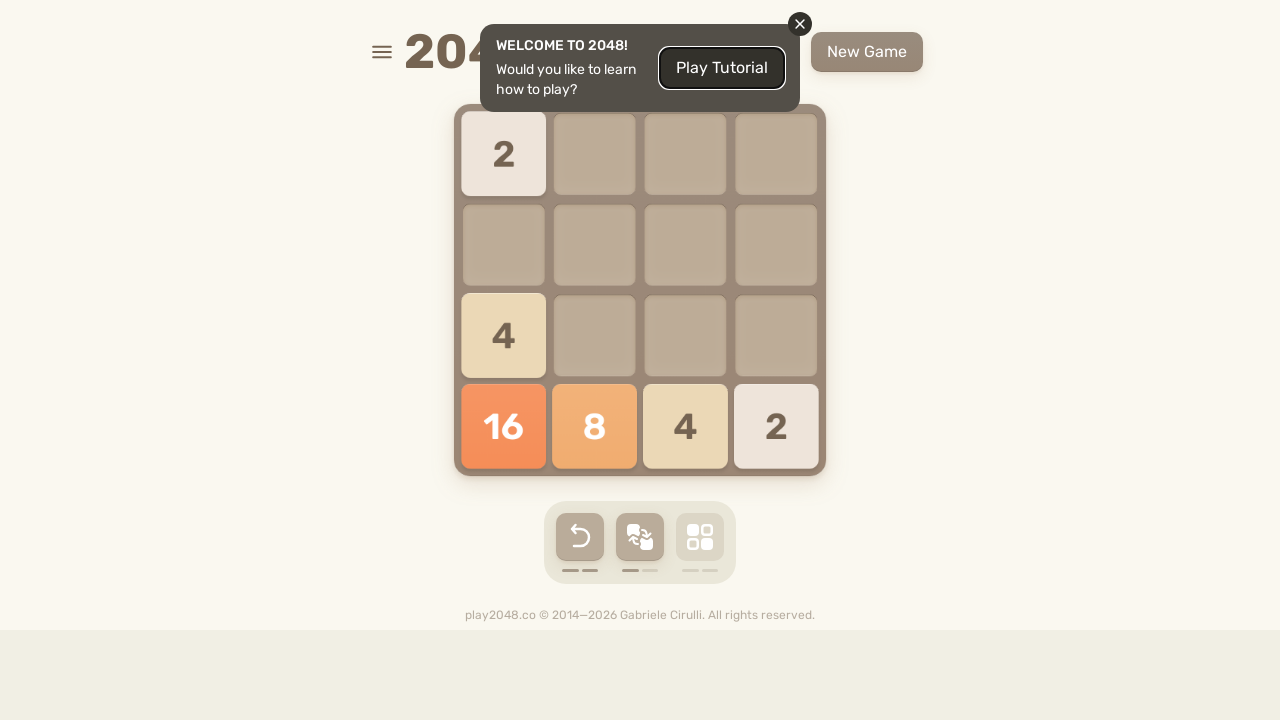

Made strategic move: ArrowUp
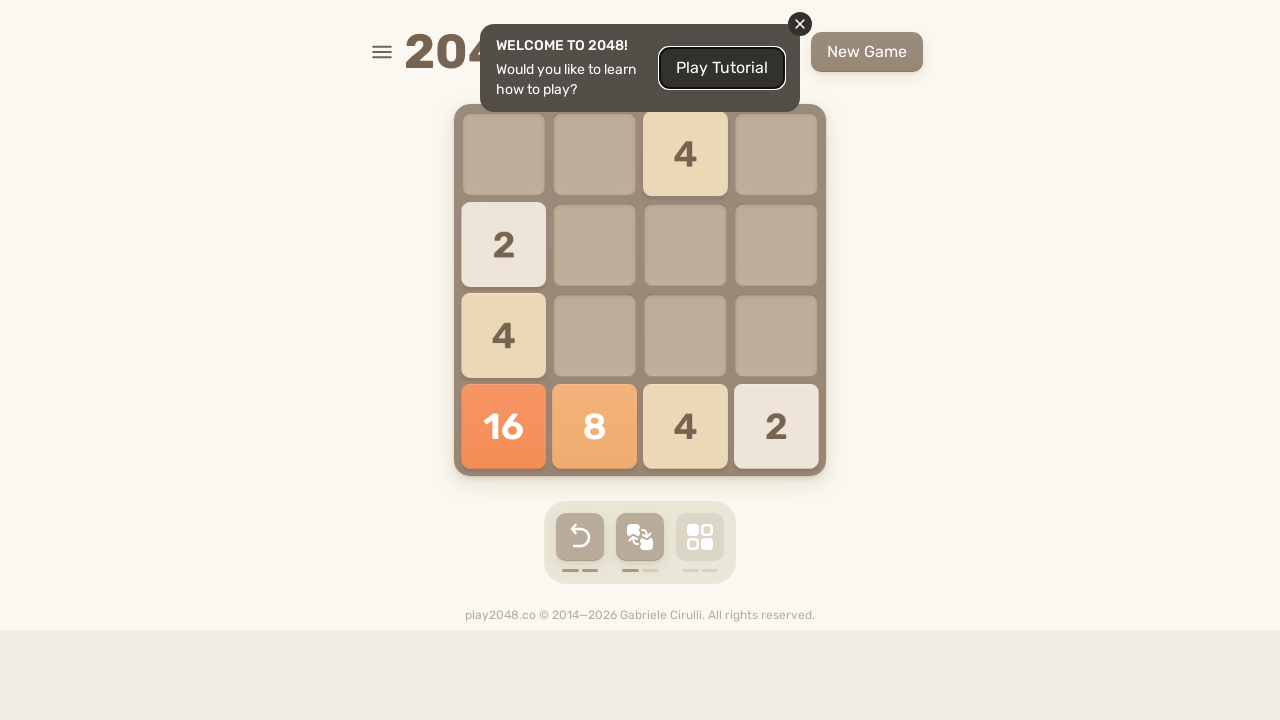

Made strategic move: ArrowRight
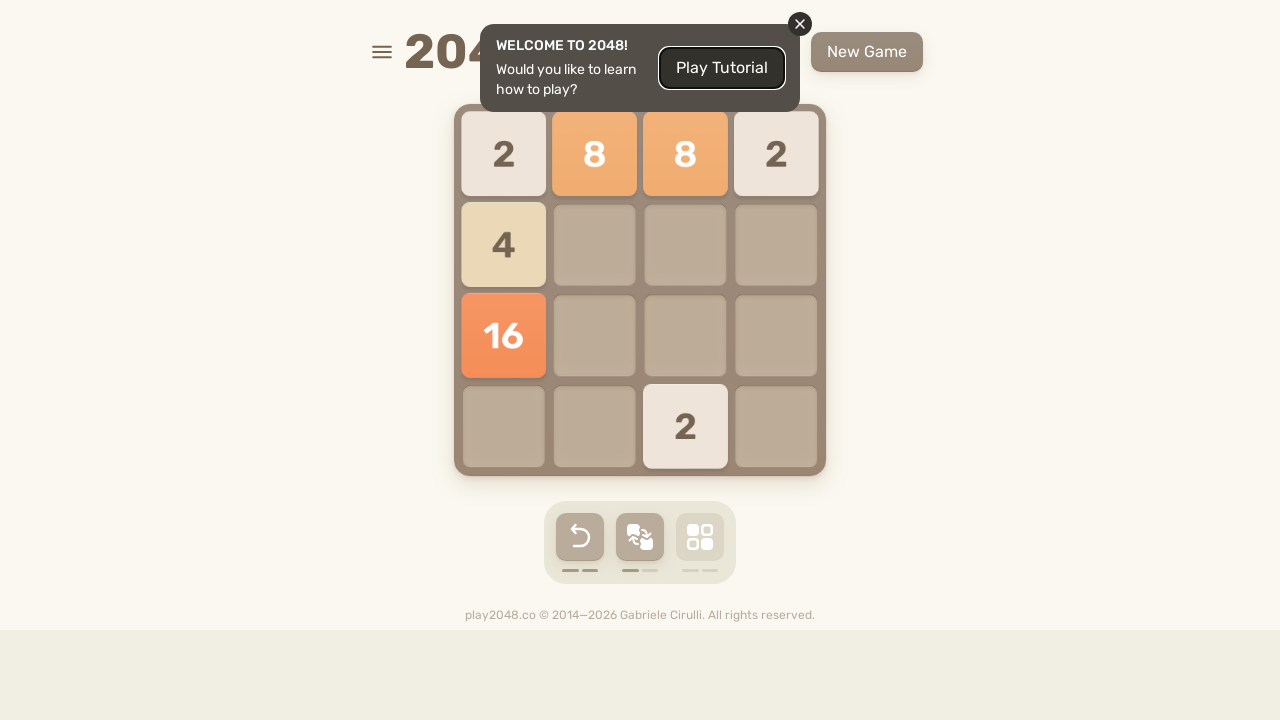

Made strategic move: ArrowRight
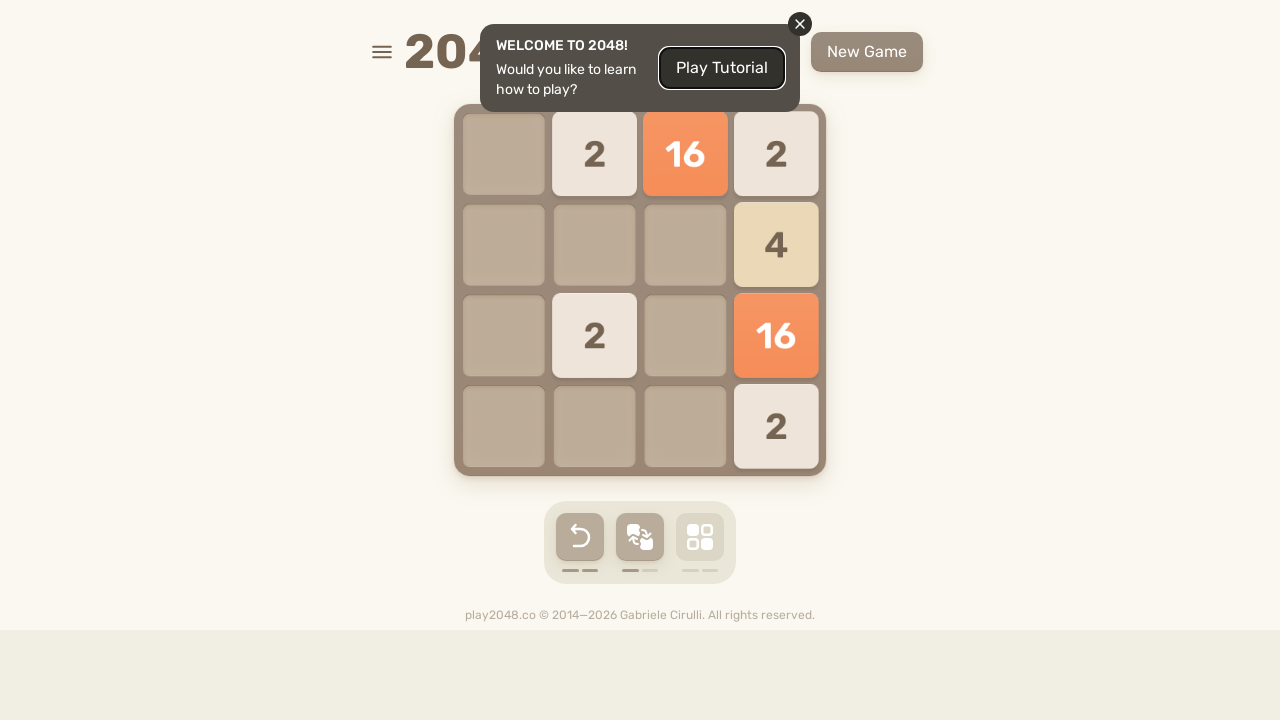

Made strategic move: ArrowDown
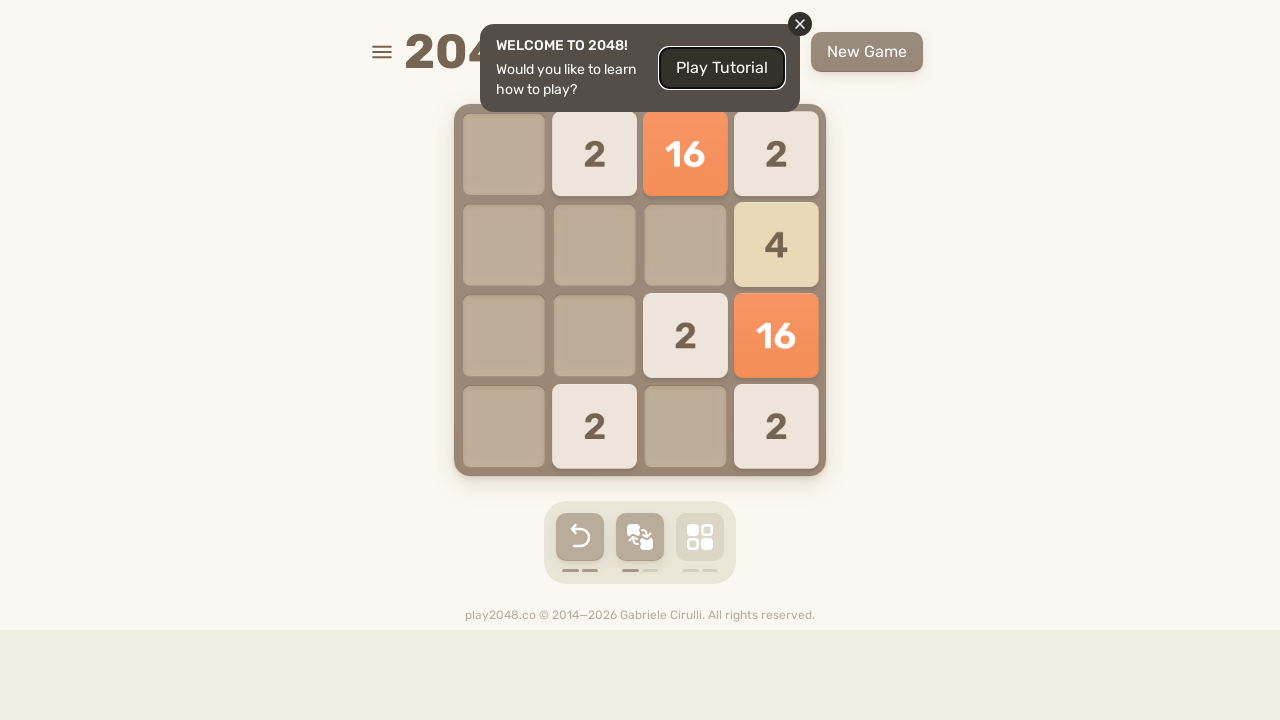

Made strategic move: ArrowUp
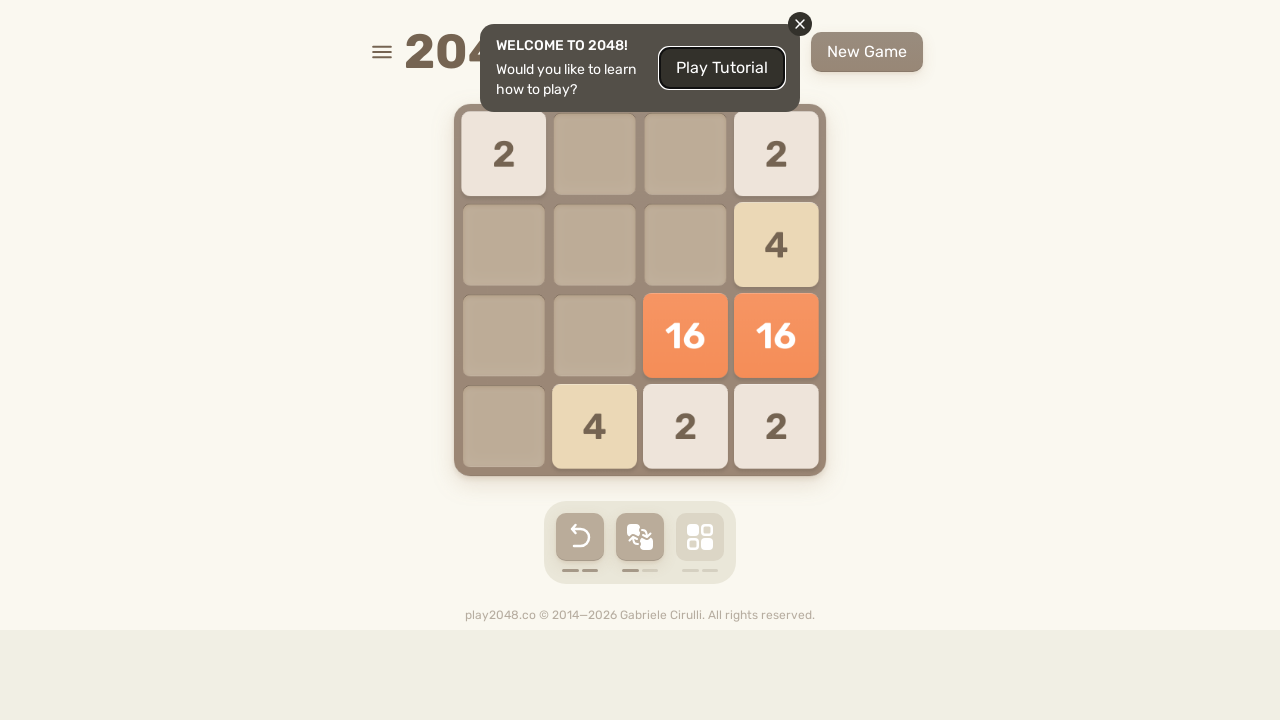

Made strategic move: ArrowUp
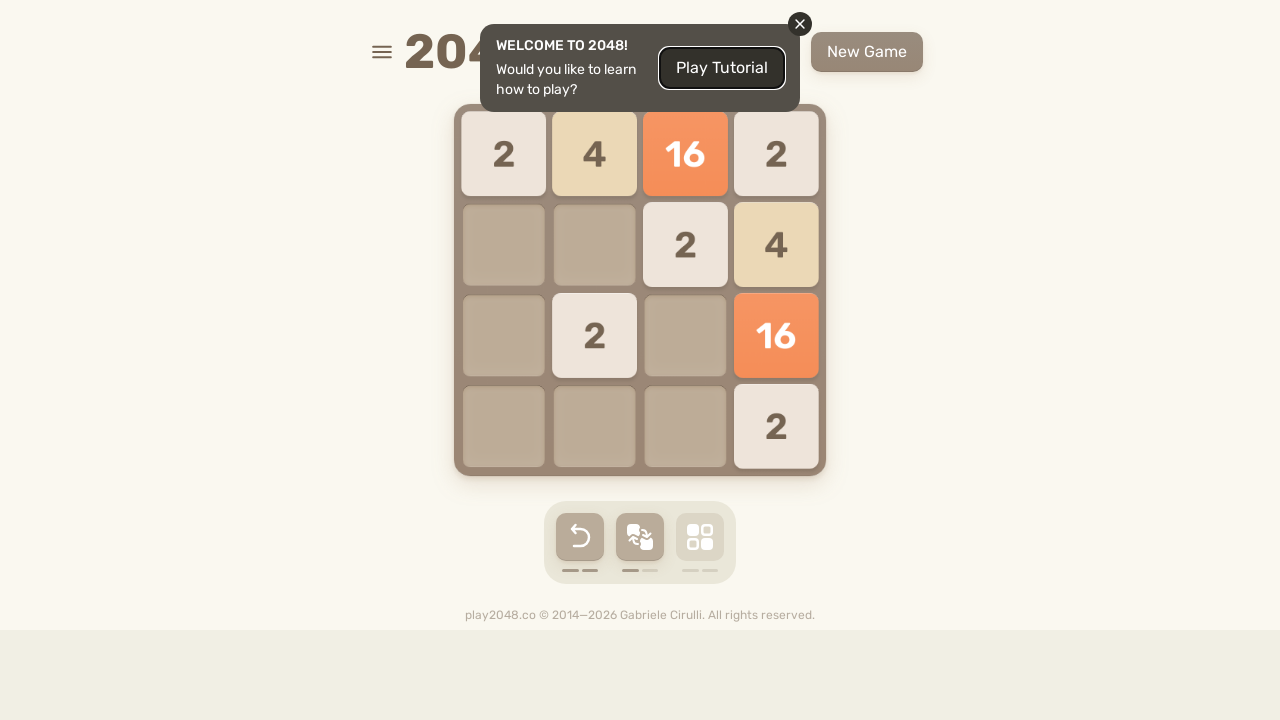

Made strategic move: ArrowUp
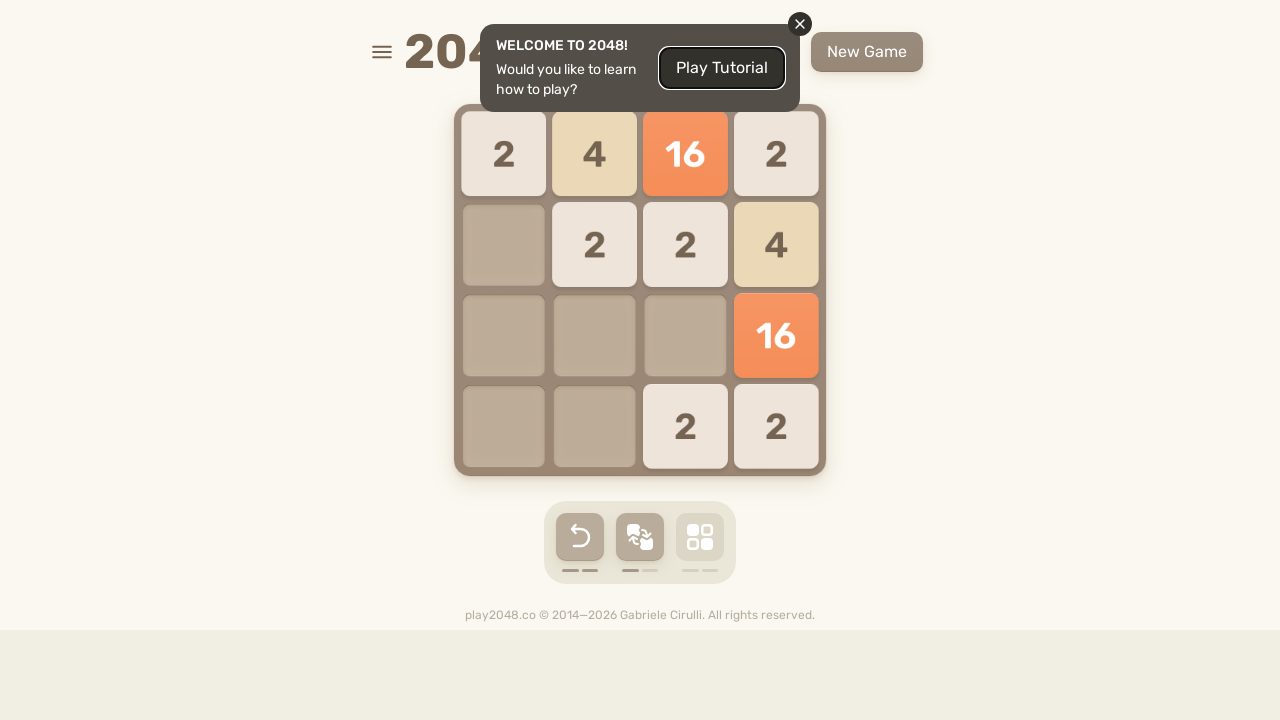

Made strategic move: ArrowLeft
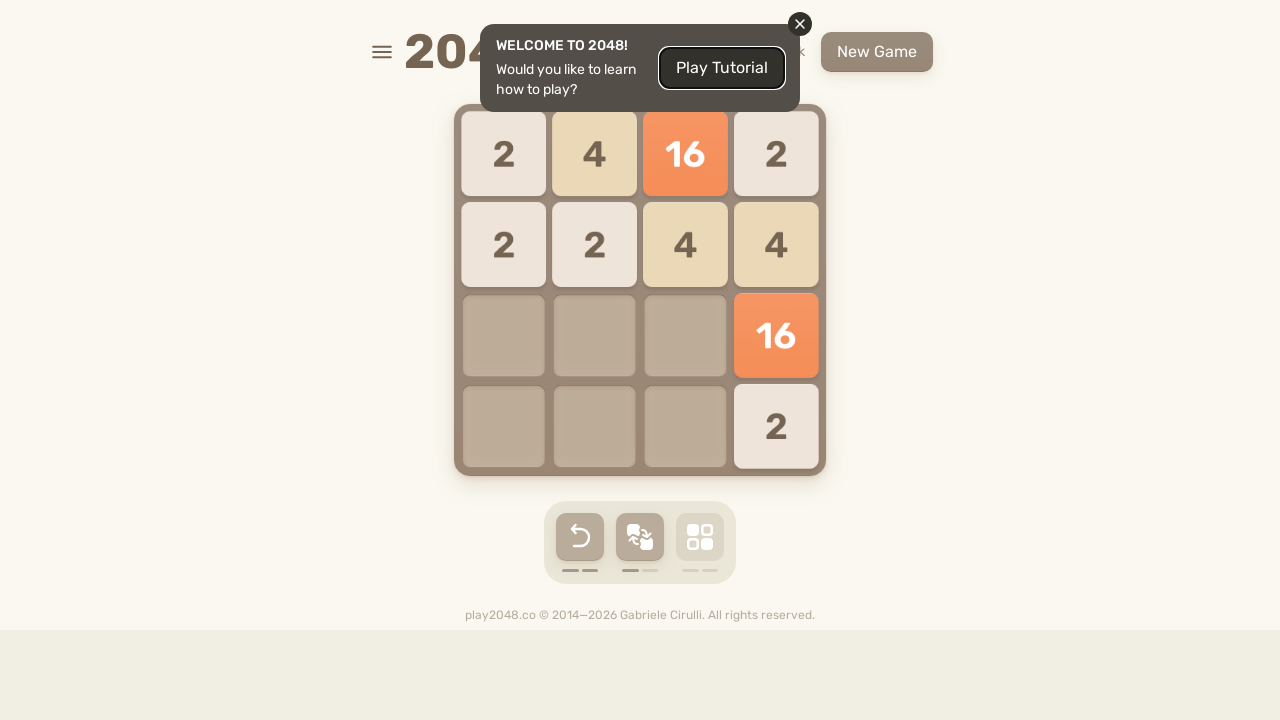

Made strategic move: ArrowUp
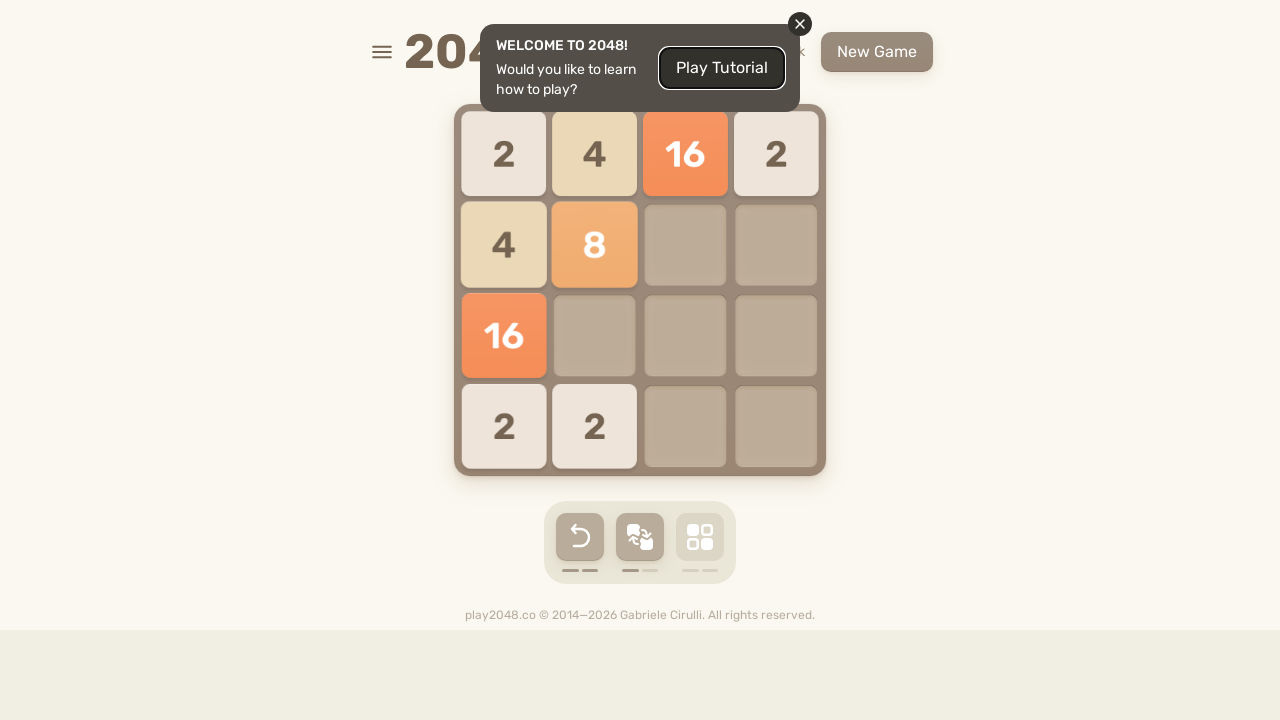

Made strategic move: ArrowLeft
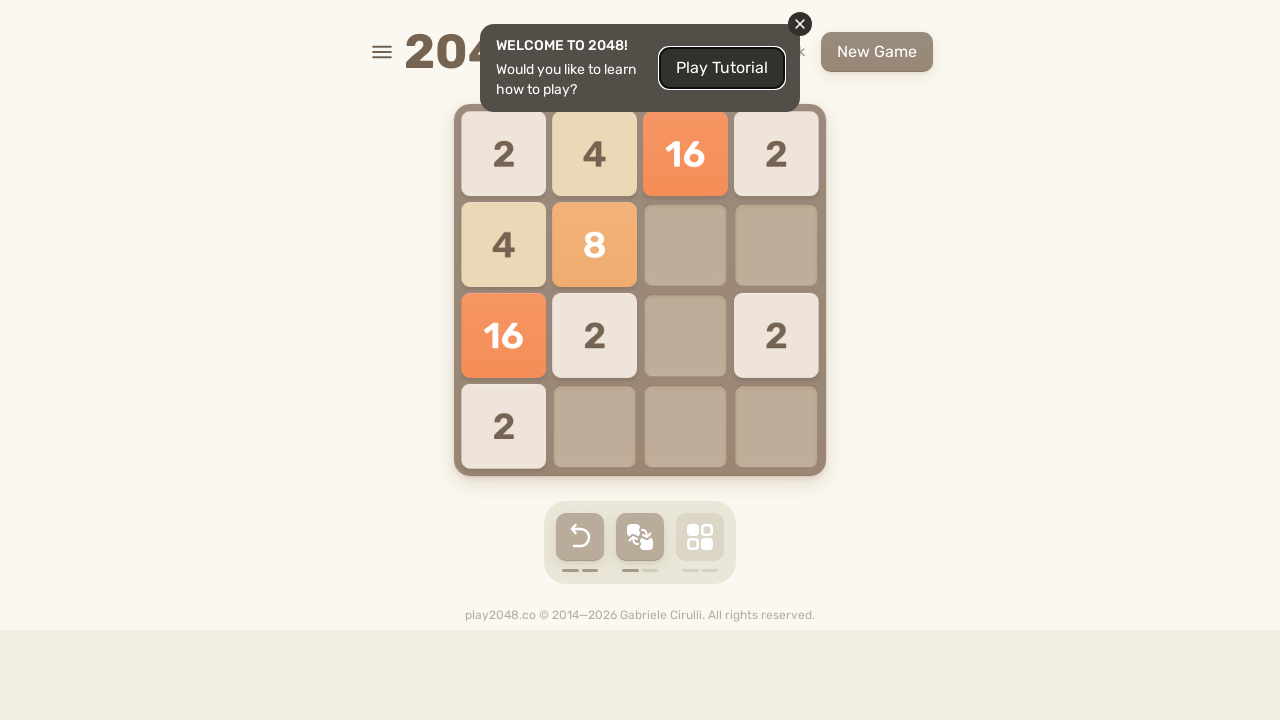

Made strategic move: ArrowUp
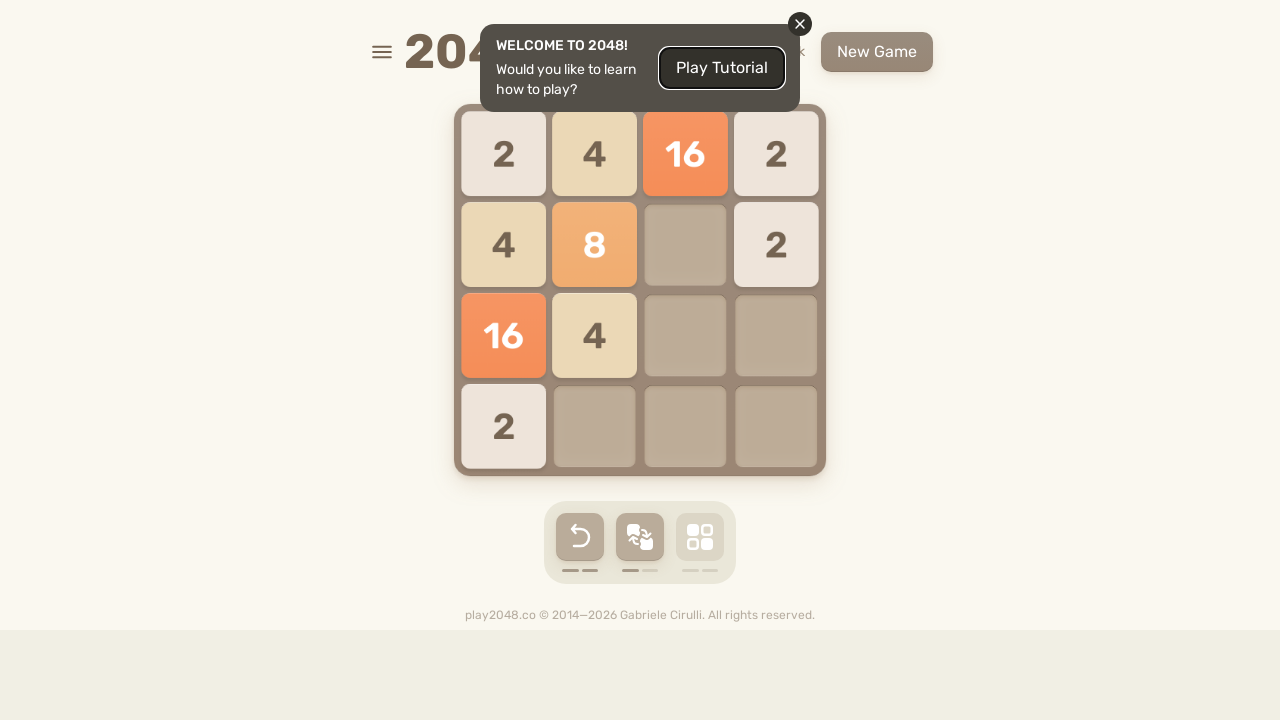

Made strategic move: ArrowLeft
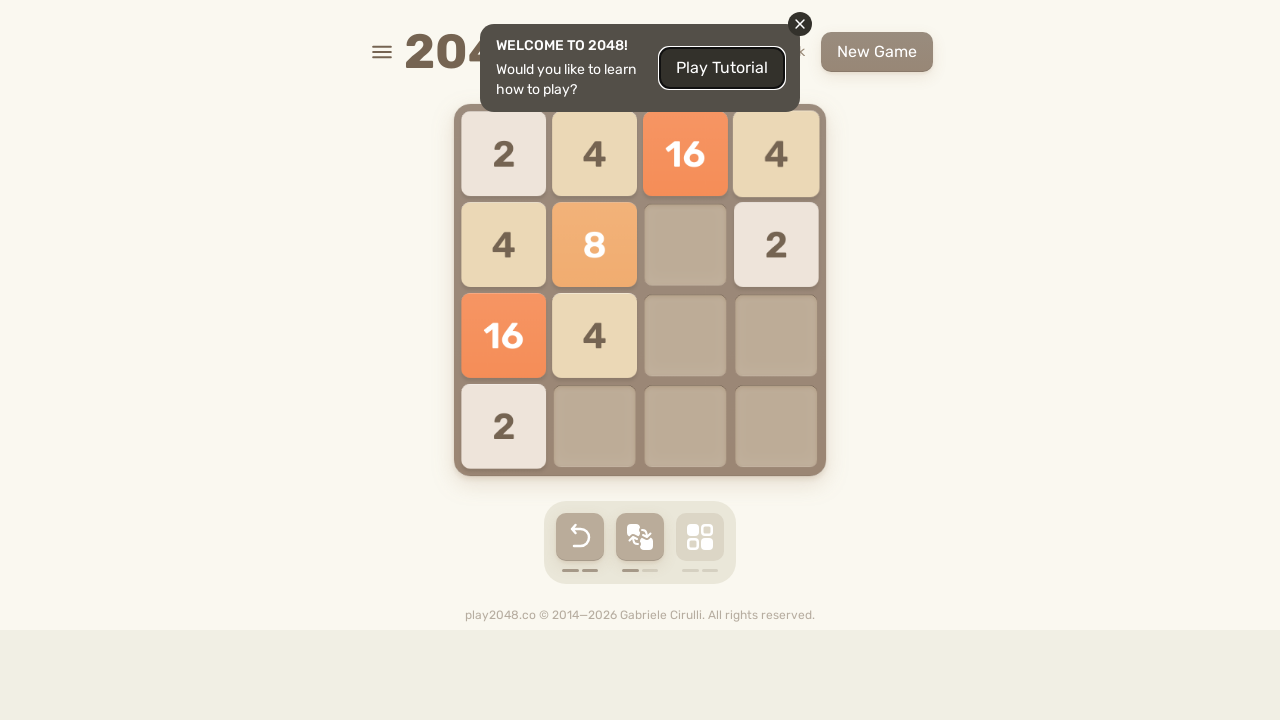

Made strategic move: ArrowDown
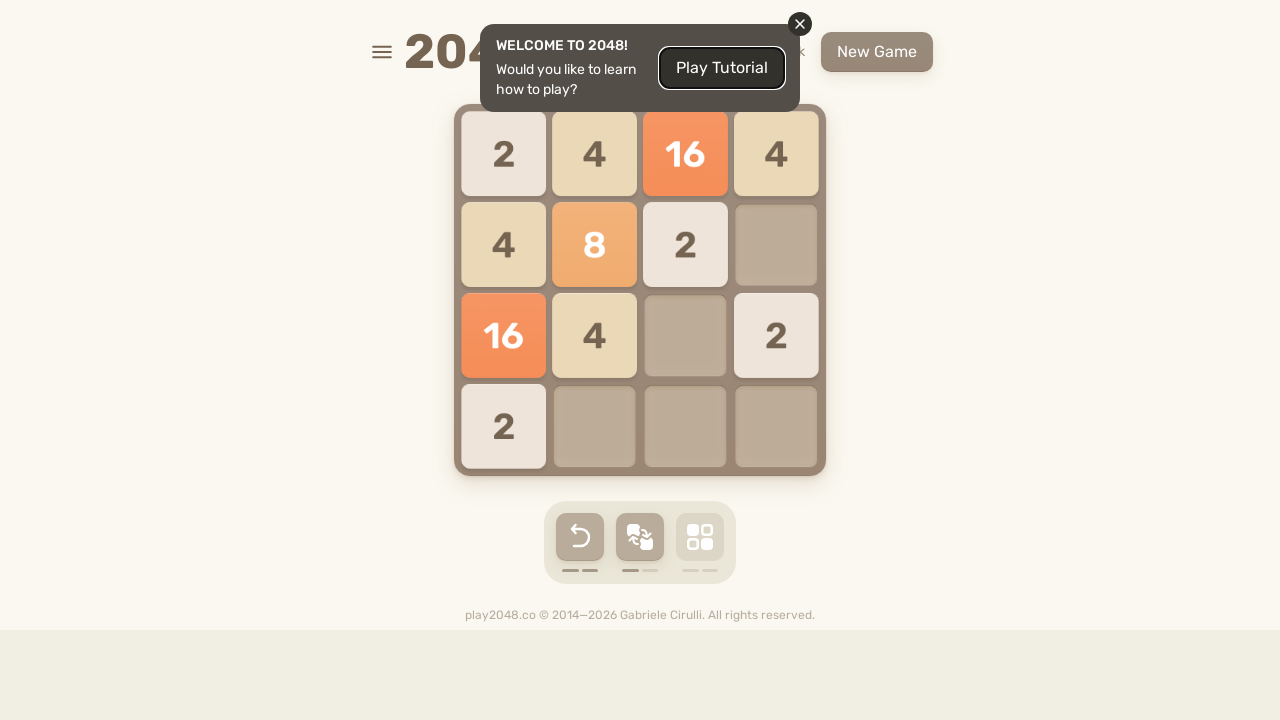

Made strategic move: ArrowUp
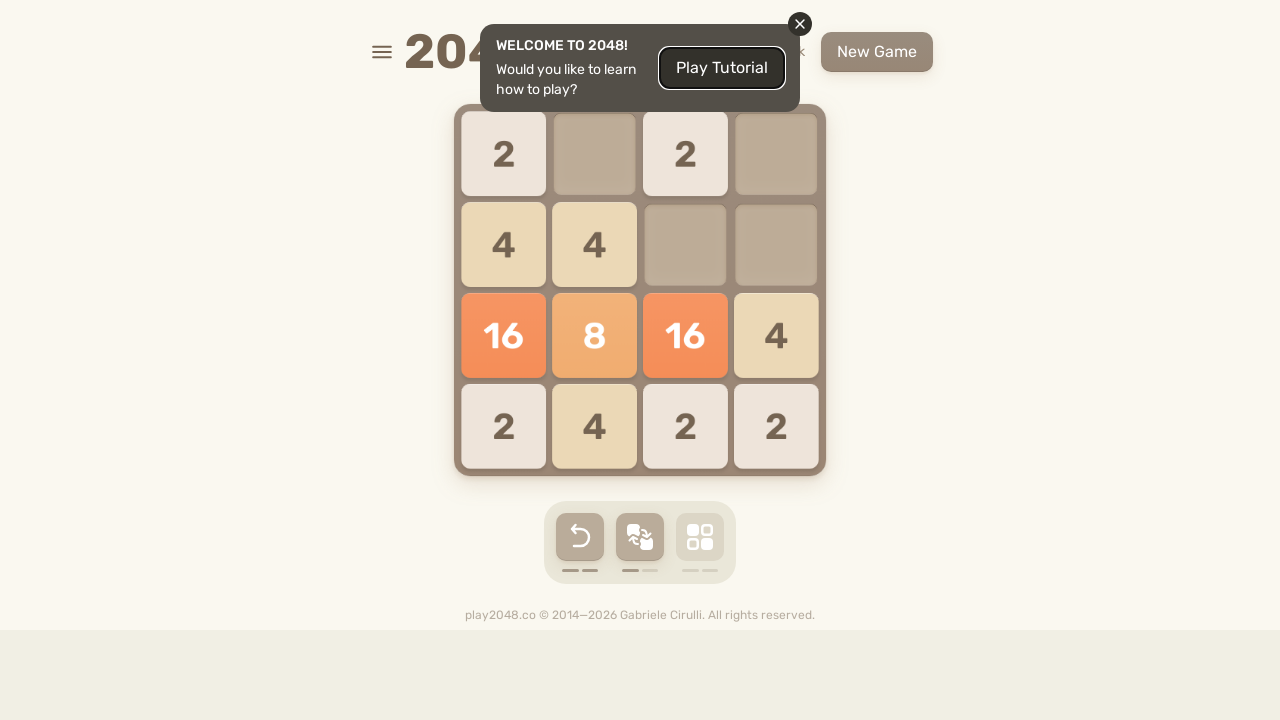

Made strategic move: ArrowRight
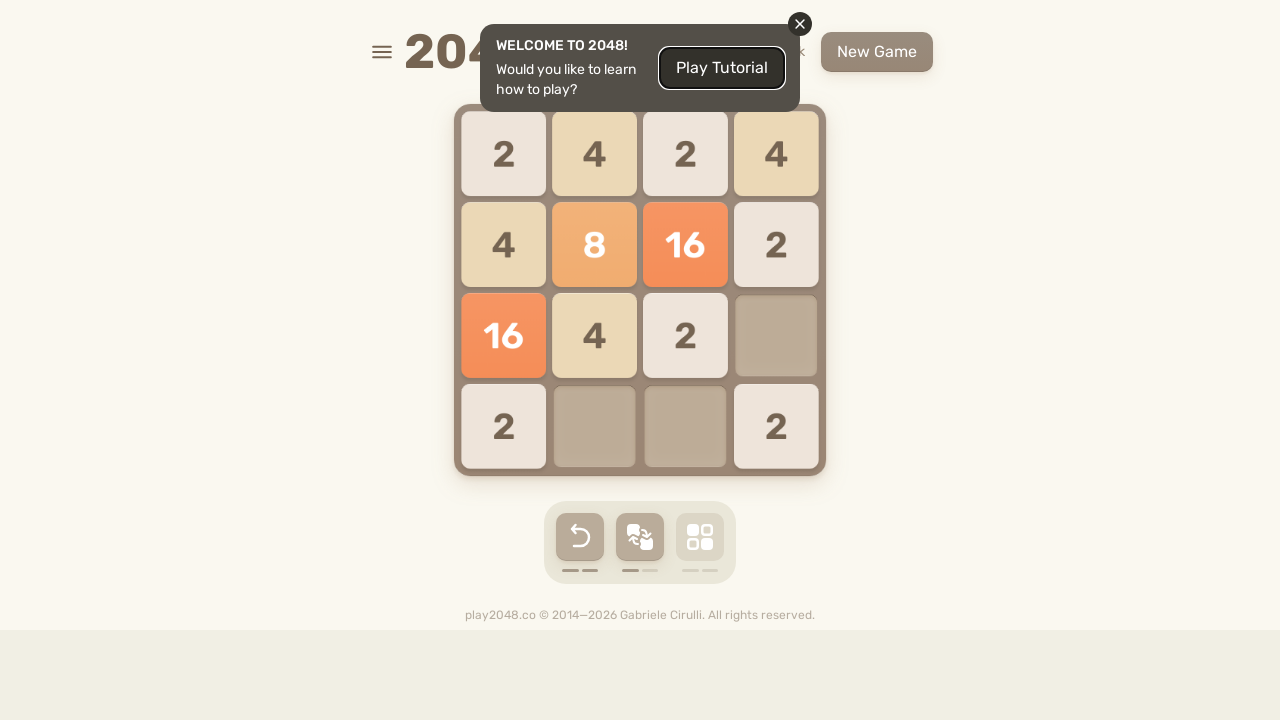

Made strategic move: ArrowLeft
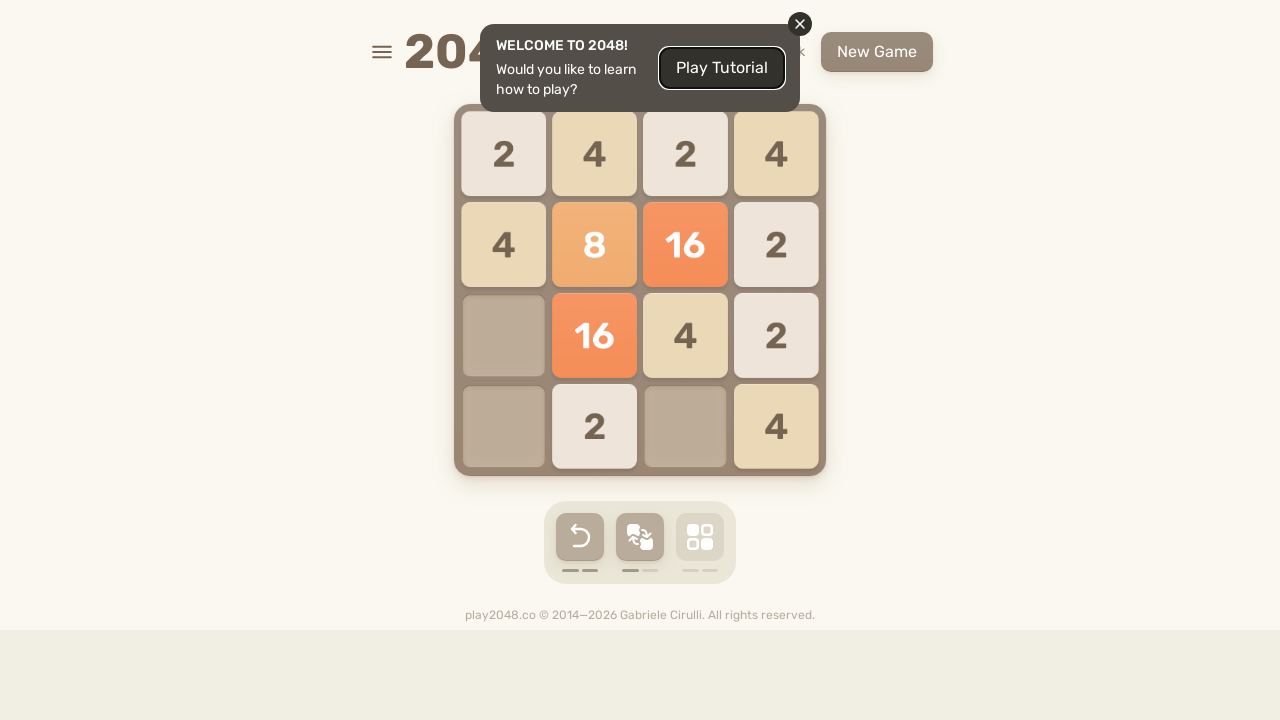

Made strategic move: ArrowDown
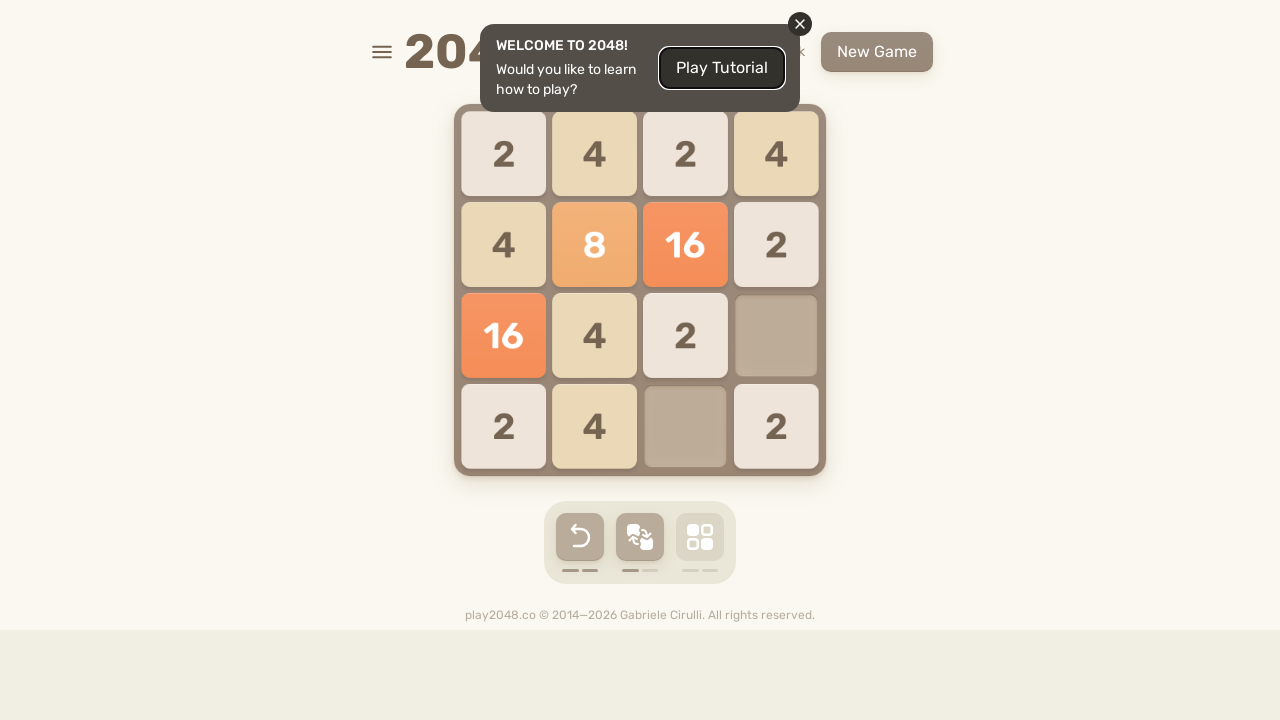

Made strategic move: ArrowDown
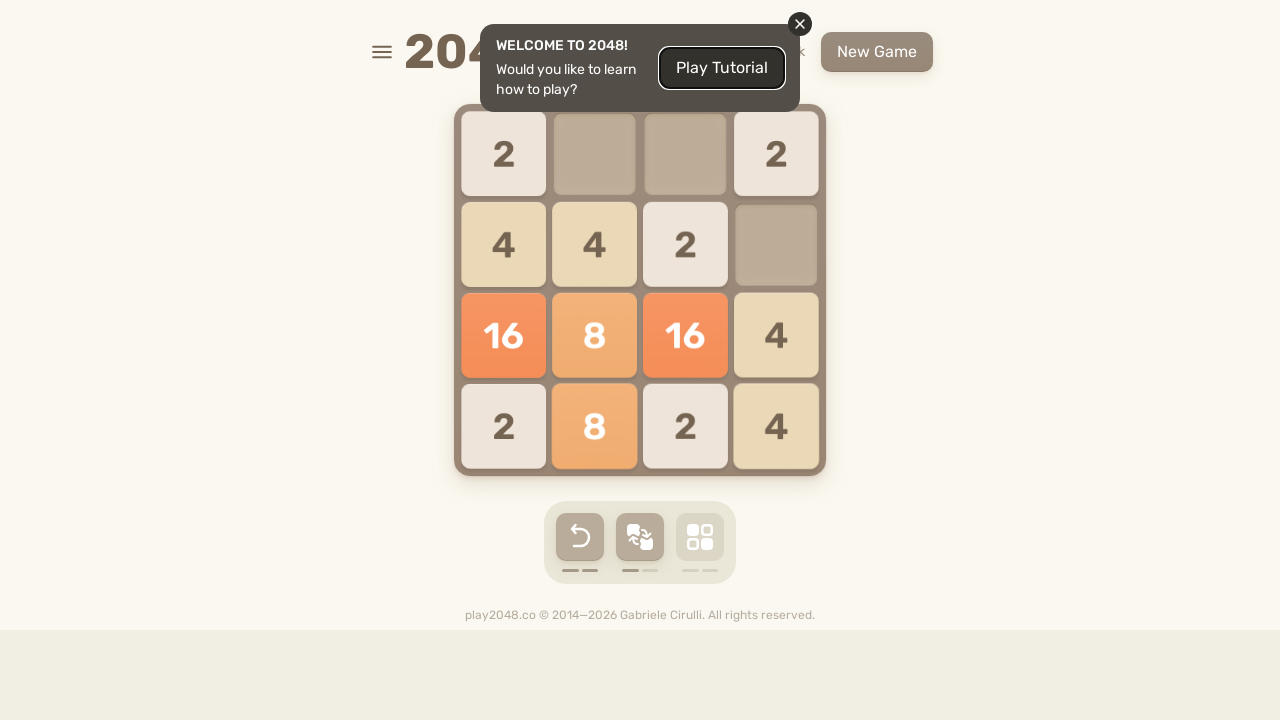

Made strategic move: ArrowRight
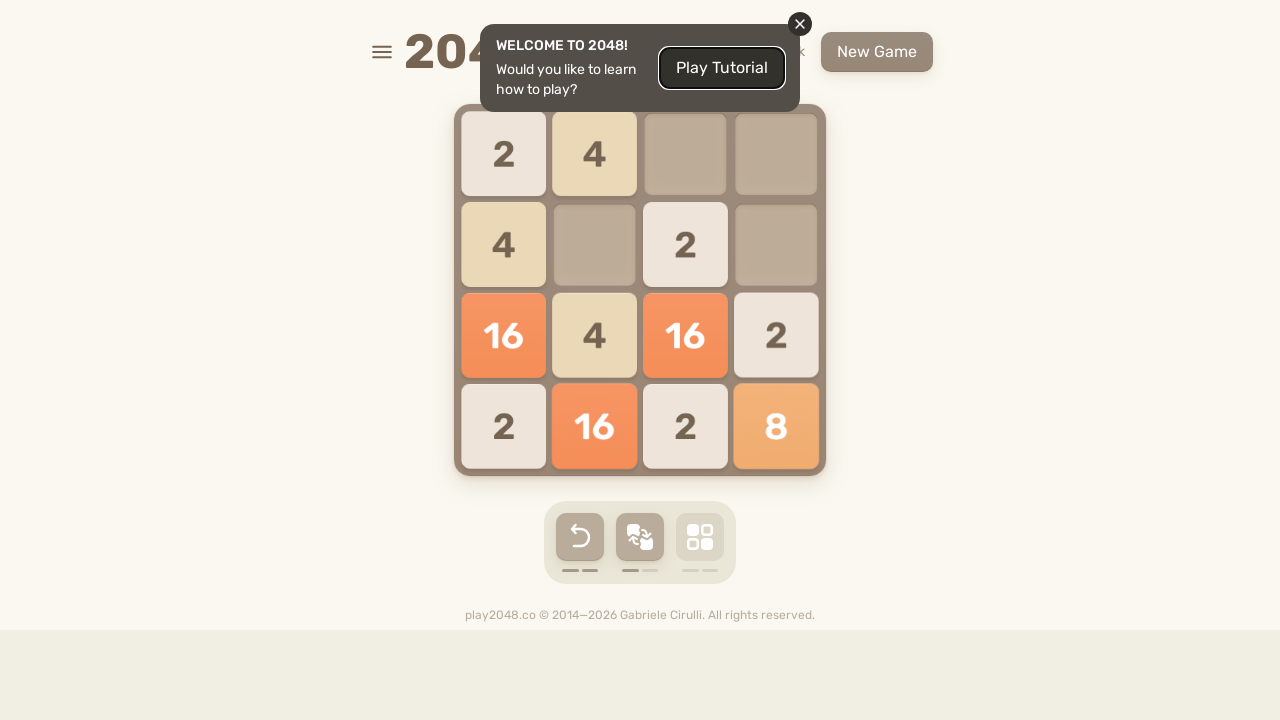

Made strategic move: ArrowDown
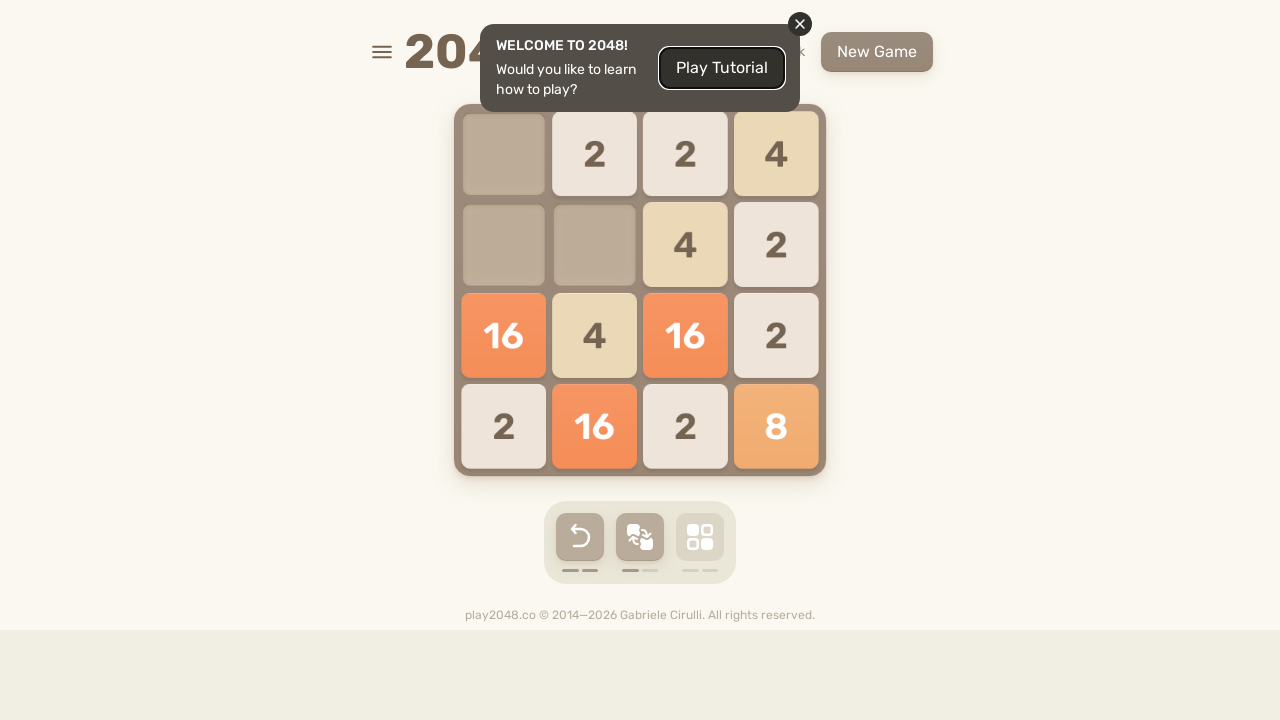

Made strategic move: ArrowUp
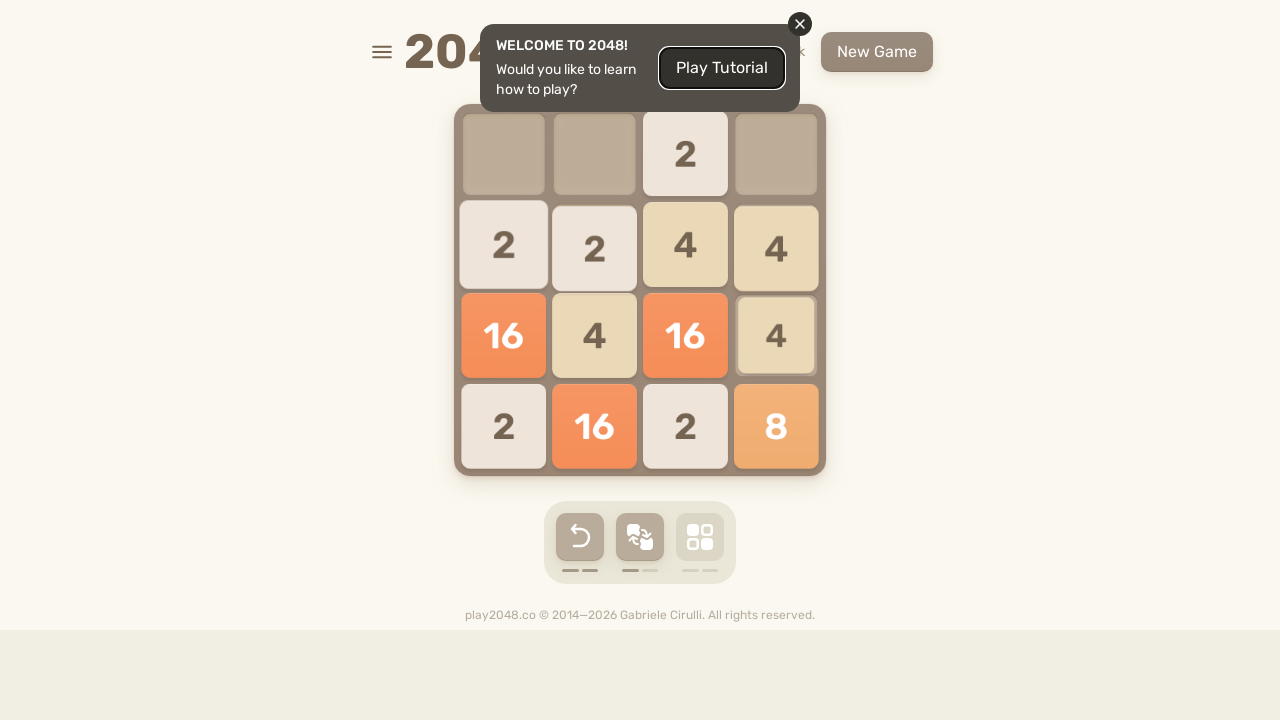

Made strategic move: ArrowRight
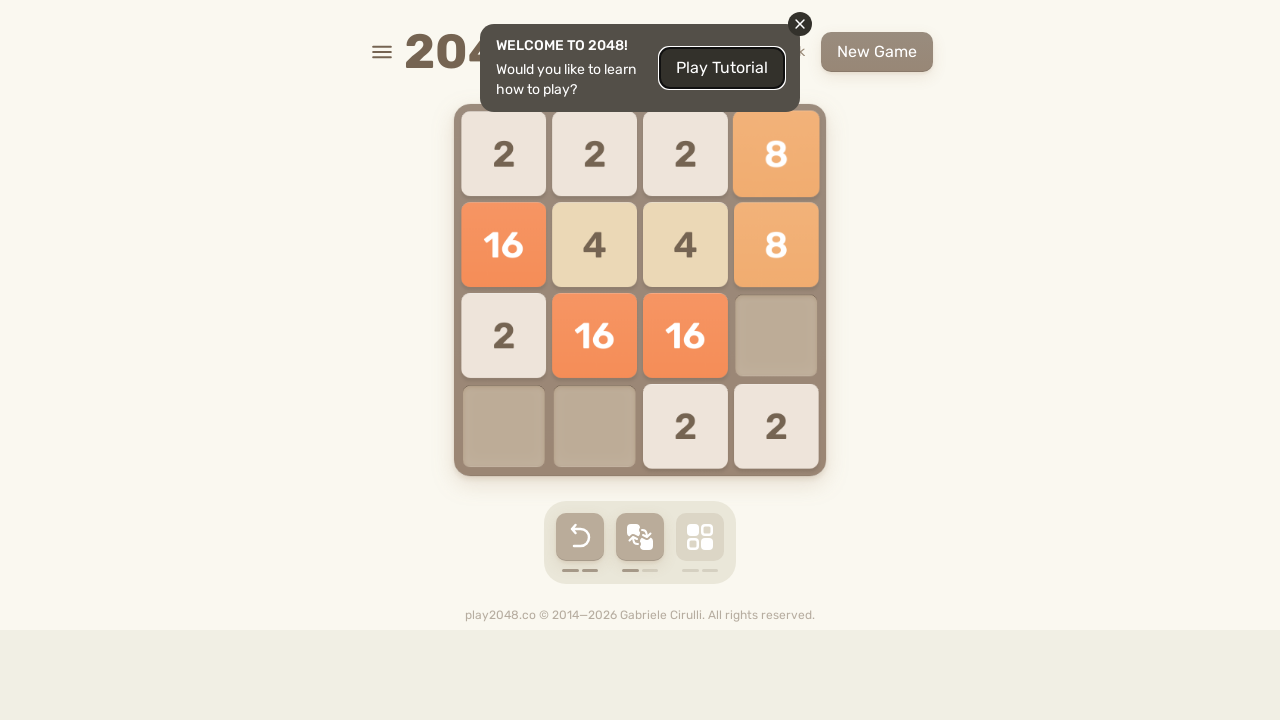

Made strategic move: ArrowRight
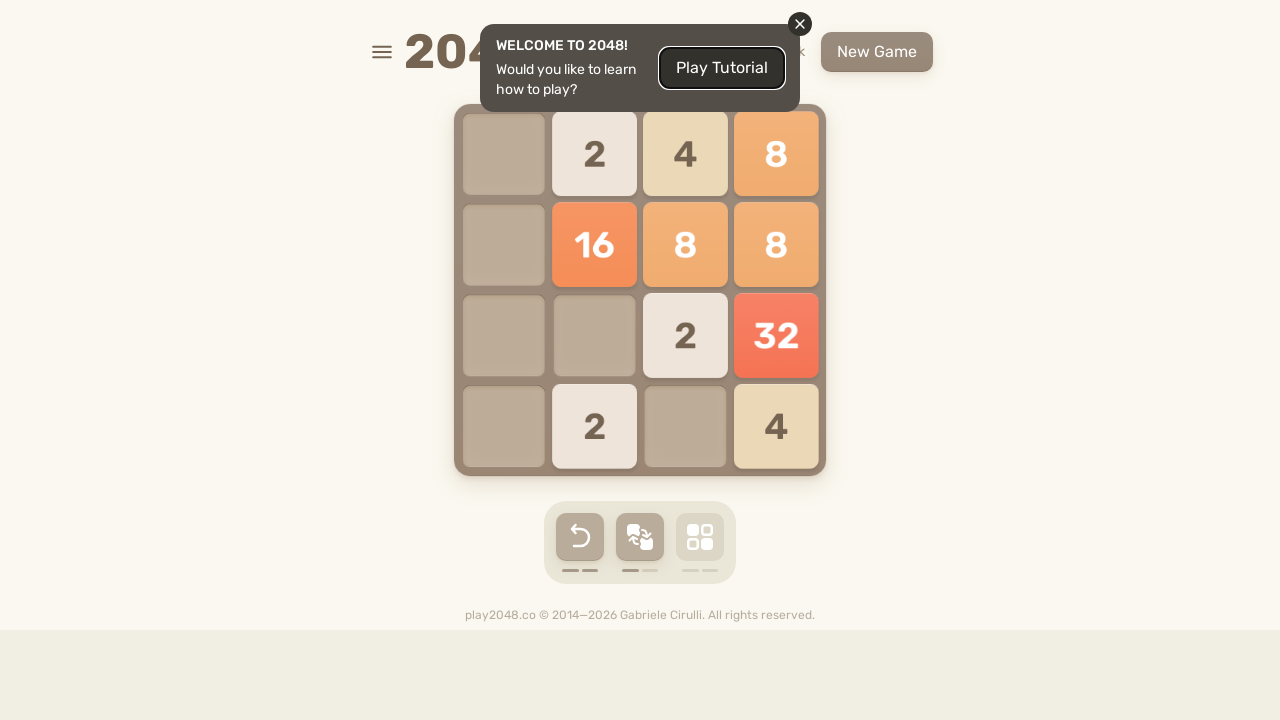

Made strategic move: ArrowLeft
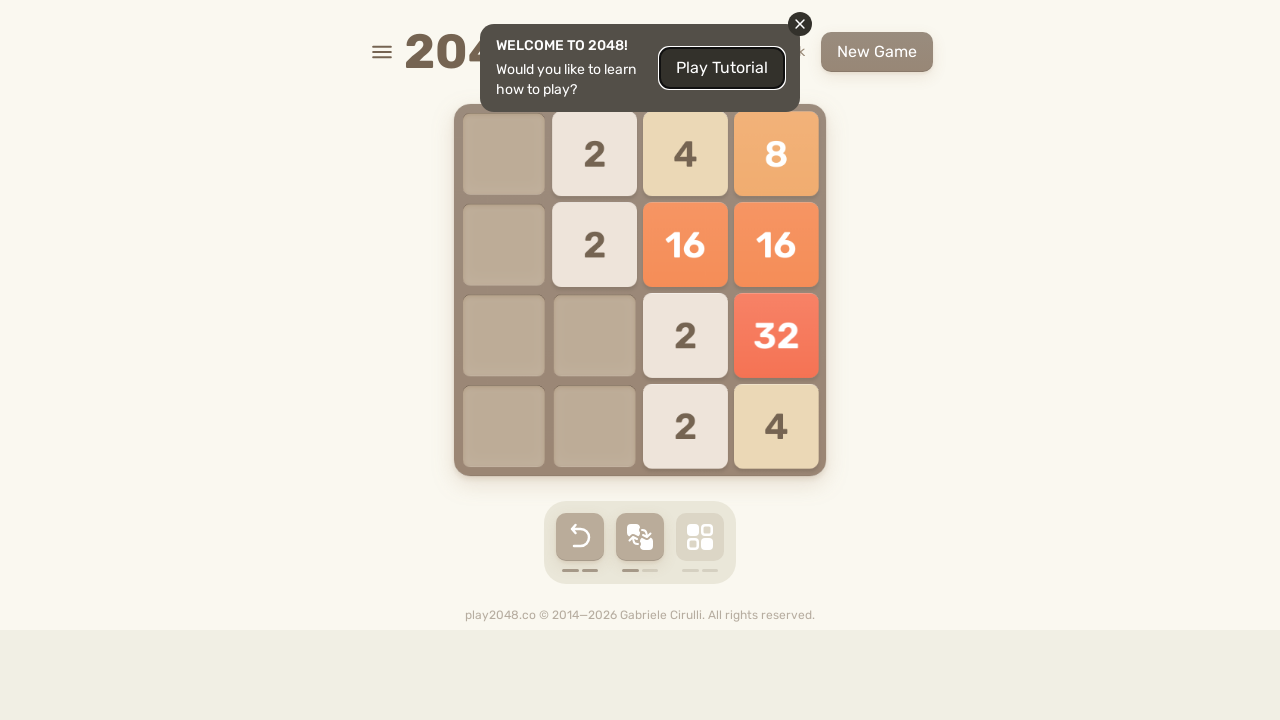

Made strategic move: ArrowDown
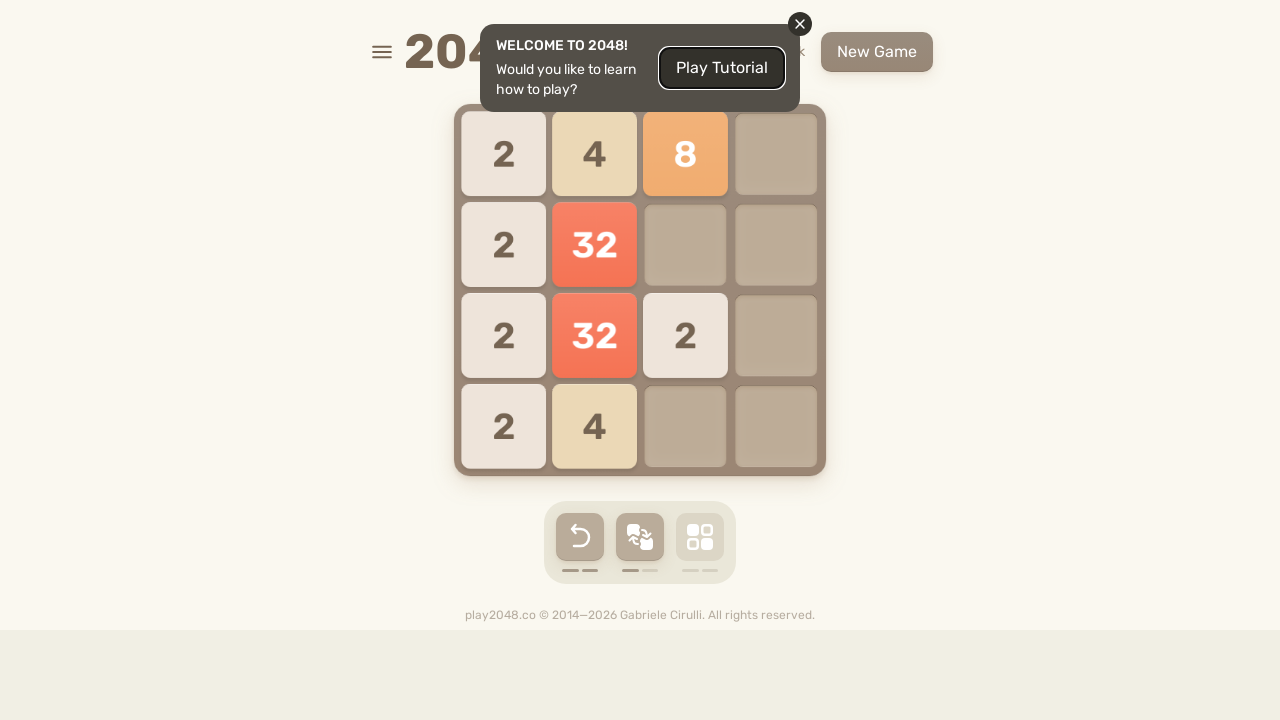

Made strategic move: ArrowLeft
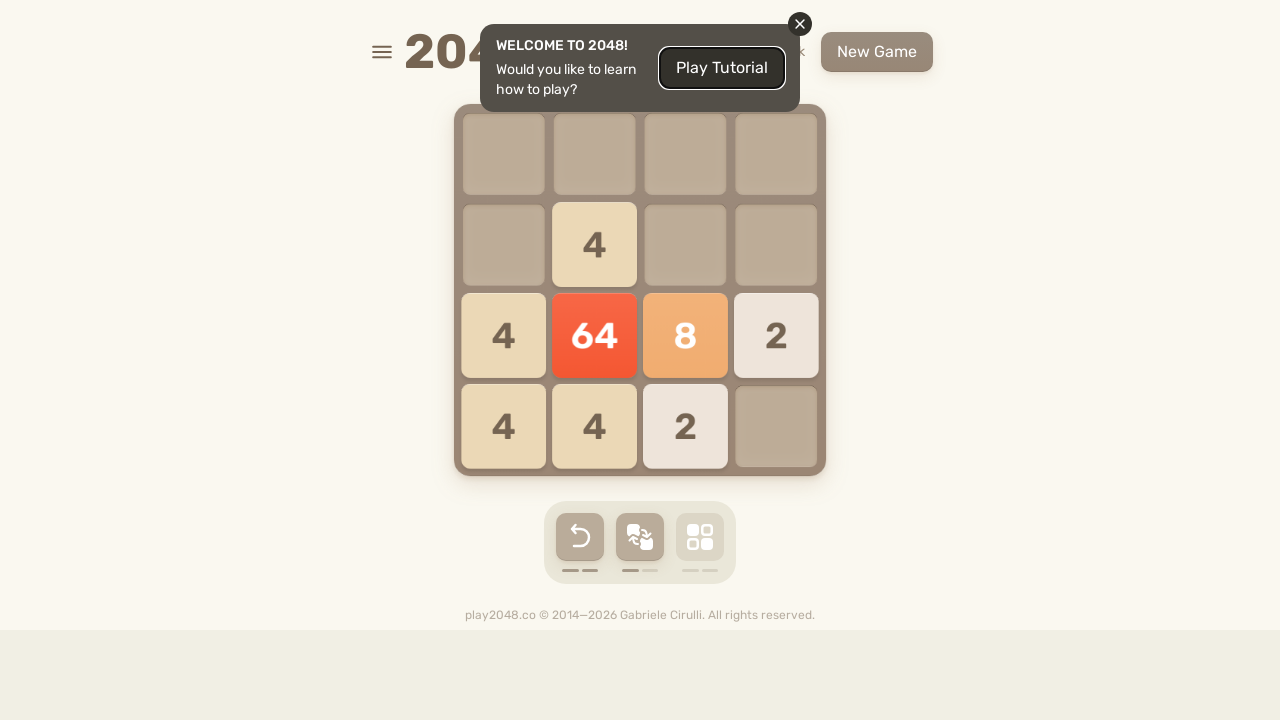

Made strategic move: ArrowUp
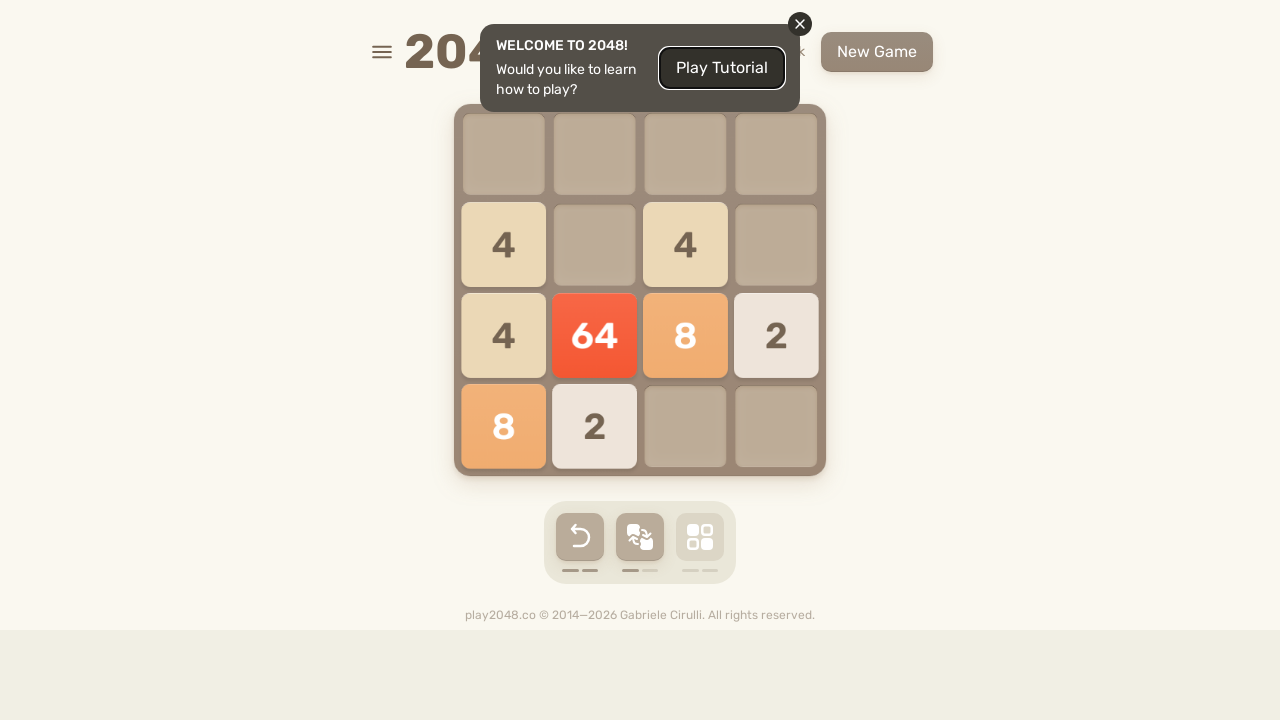

Made strategic move: ArrowDown
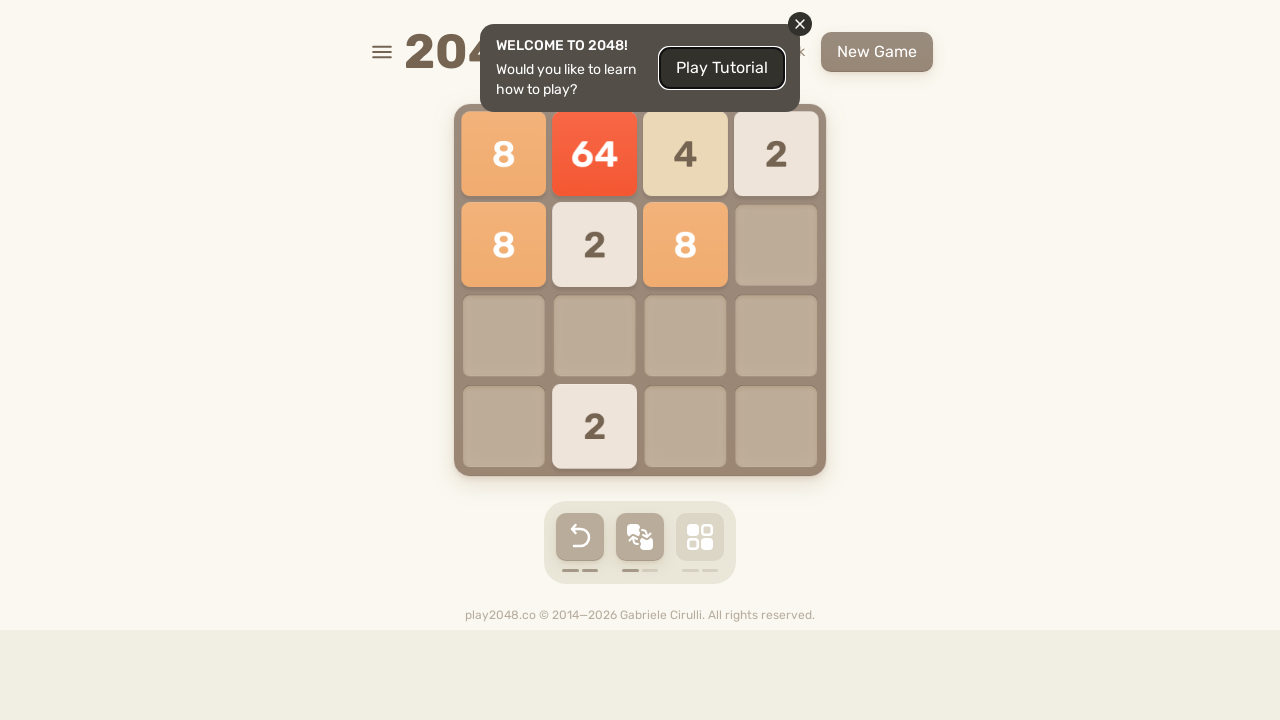

Made strategic move: ArrowRight
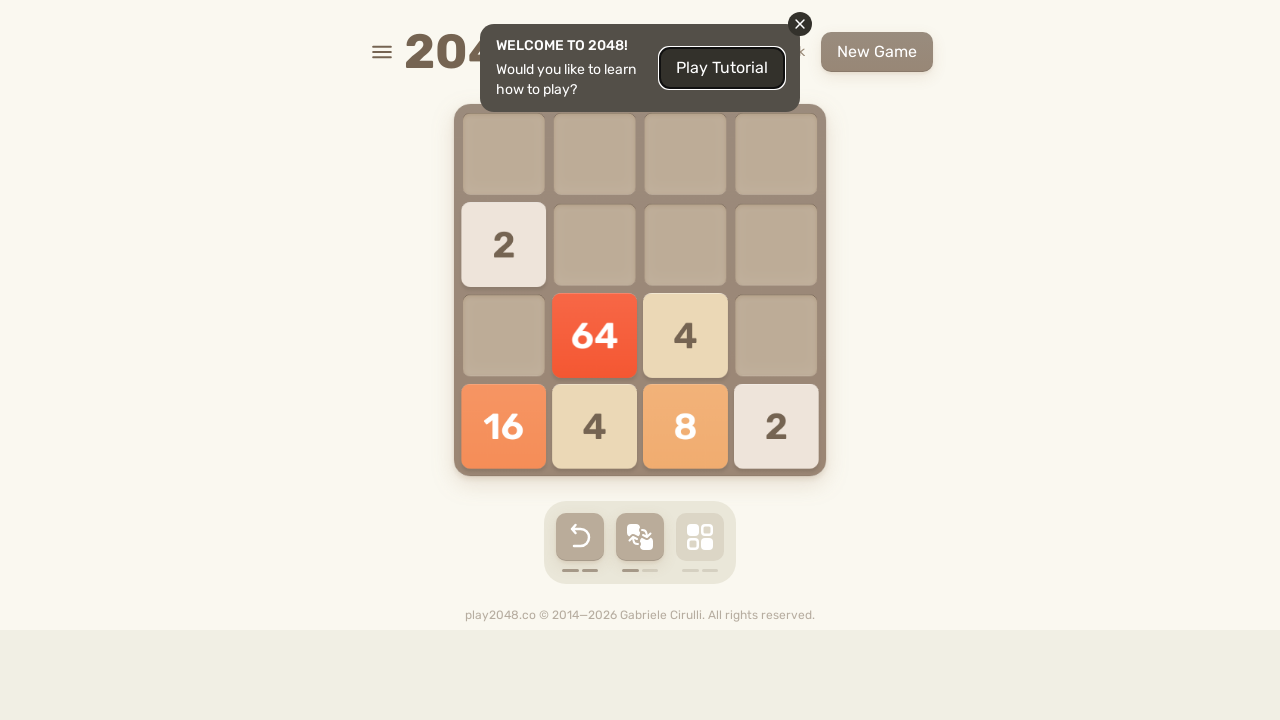

Made strategic move: ArrowRight
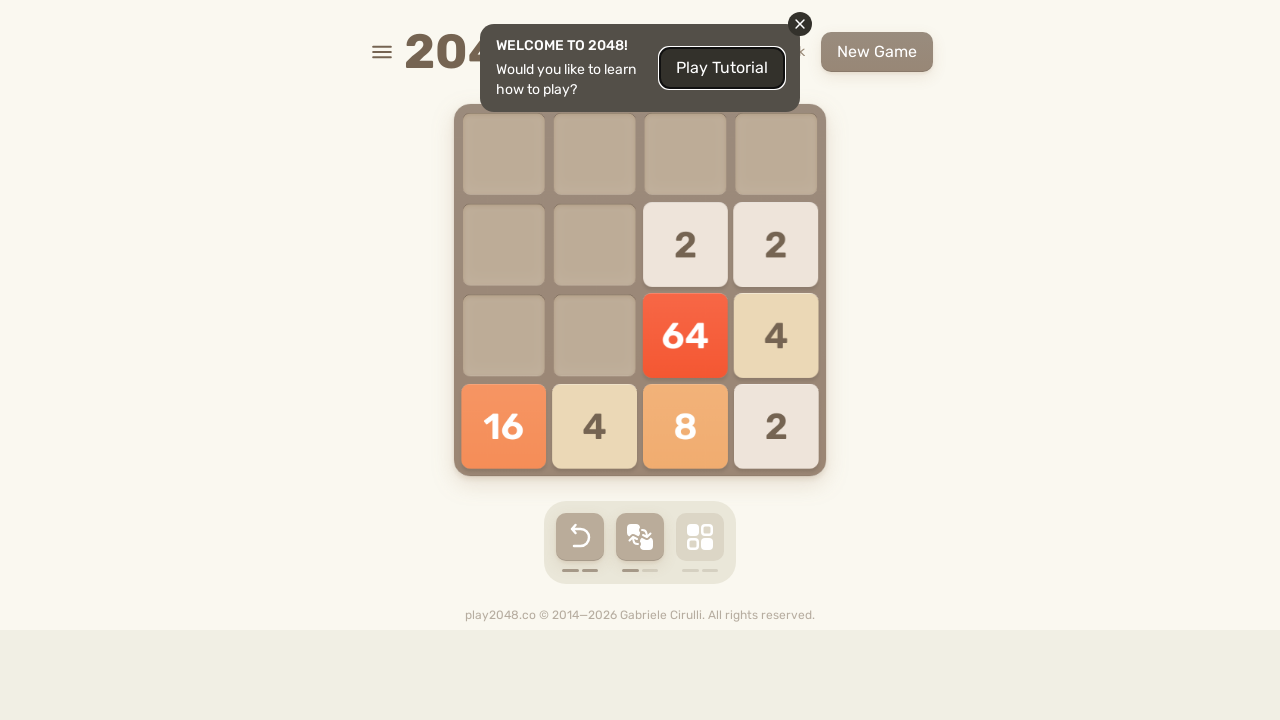

Made strategic move: ArrowUp
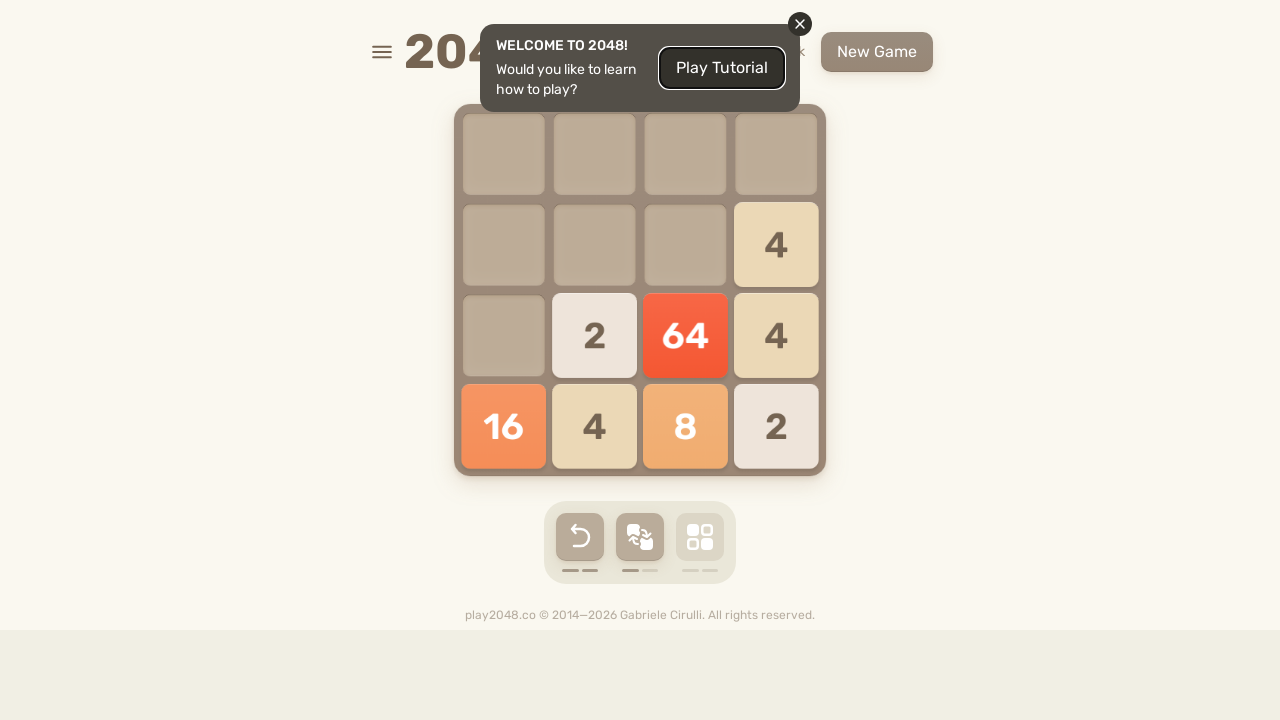

Made strategic move: ArrowUp
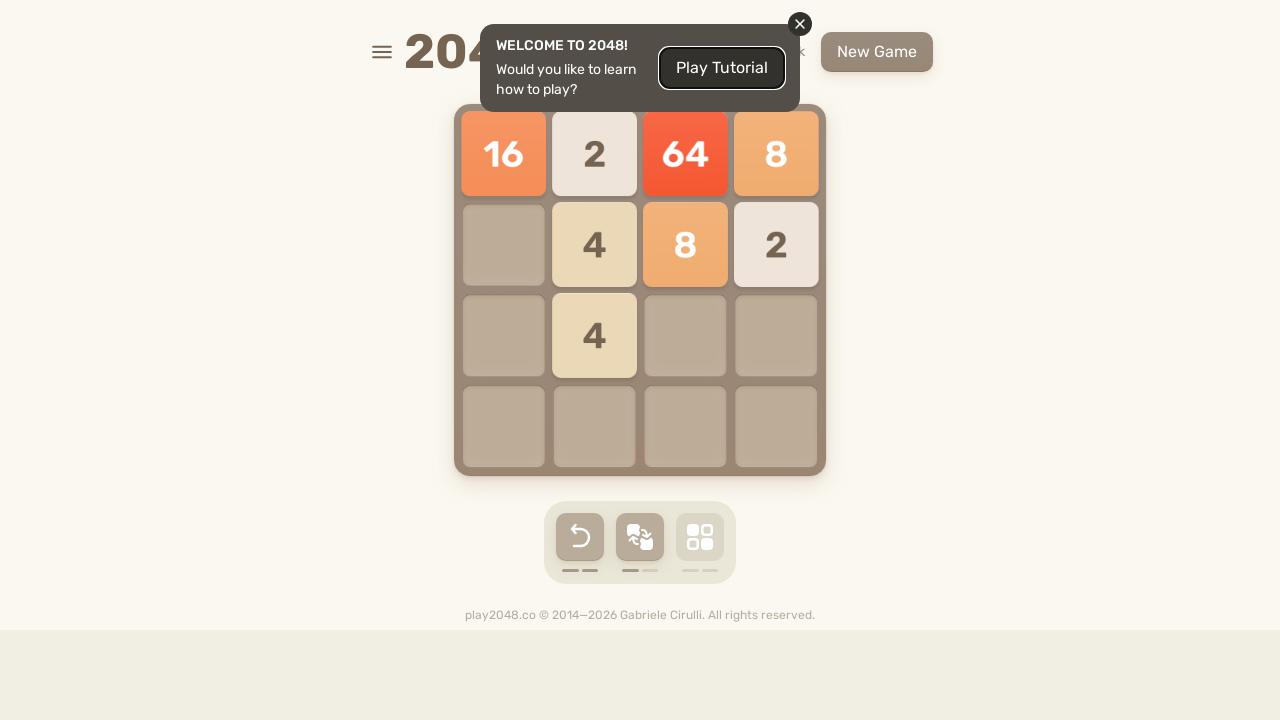

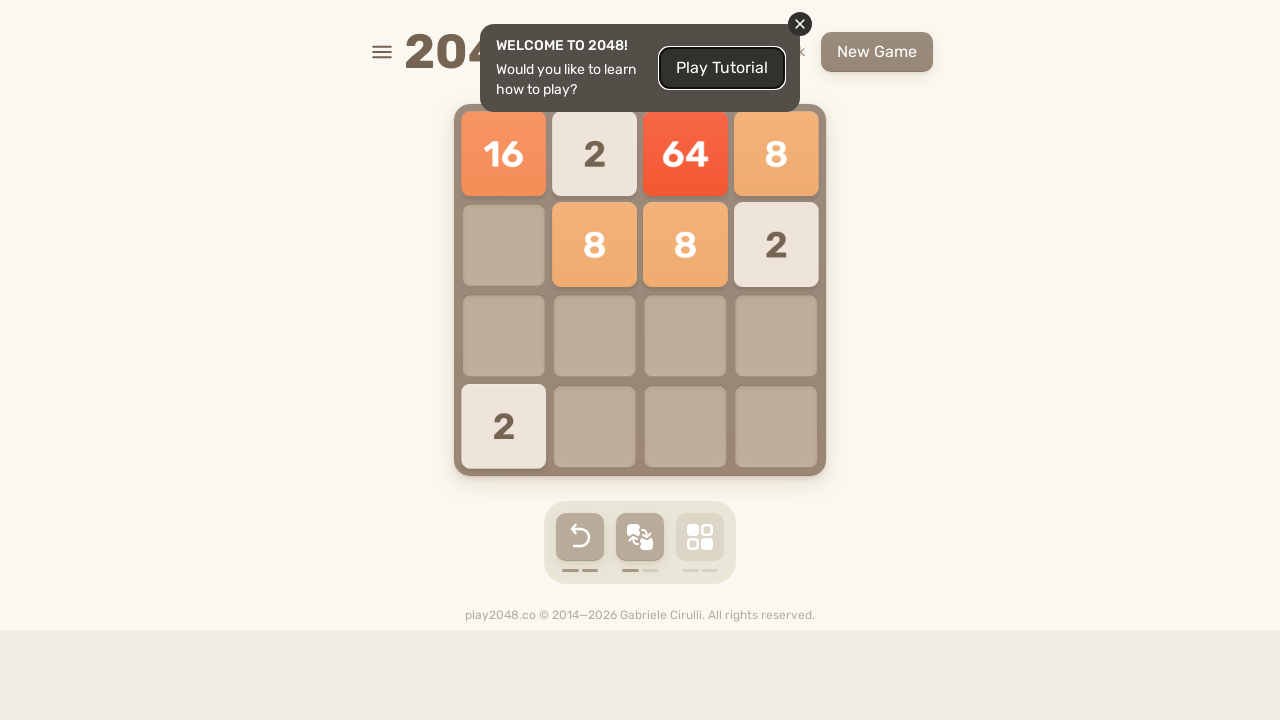